Navigates through all pages counting authors and verifies the total count is greater than 14

Starting URL: https://quotes.toscrape.com/

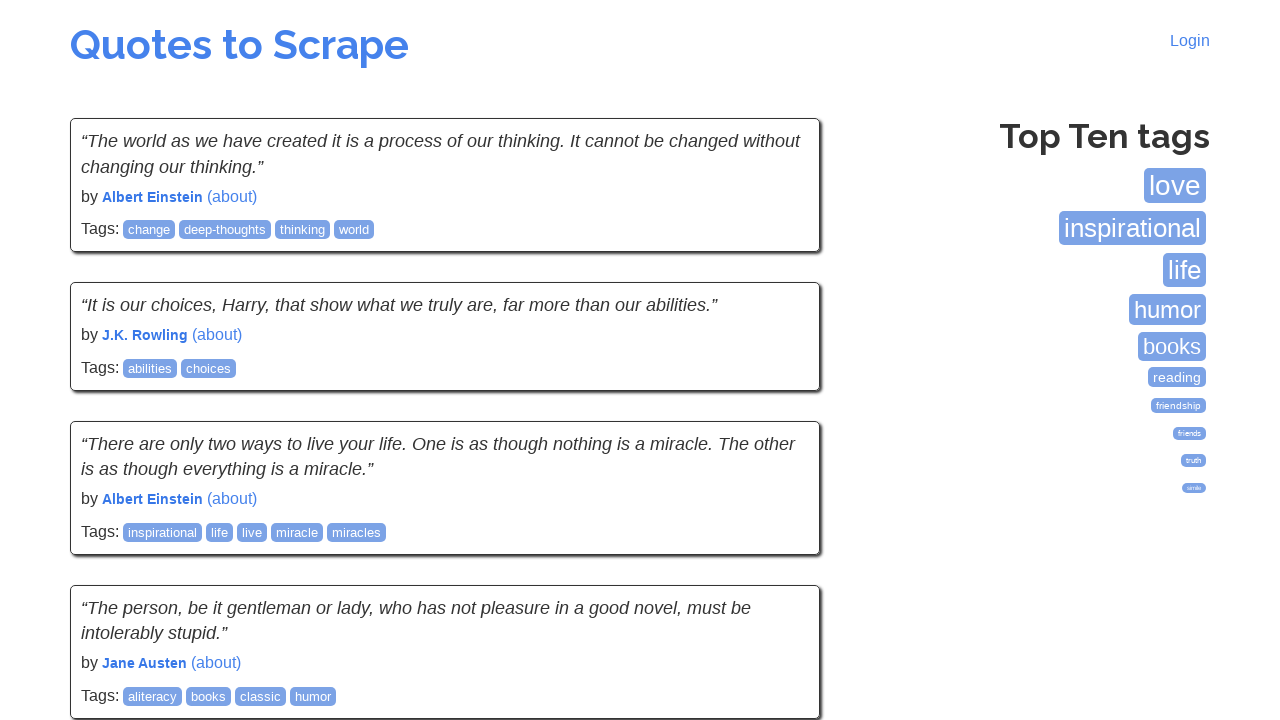

Waited for authors to load on page
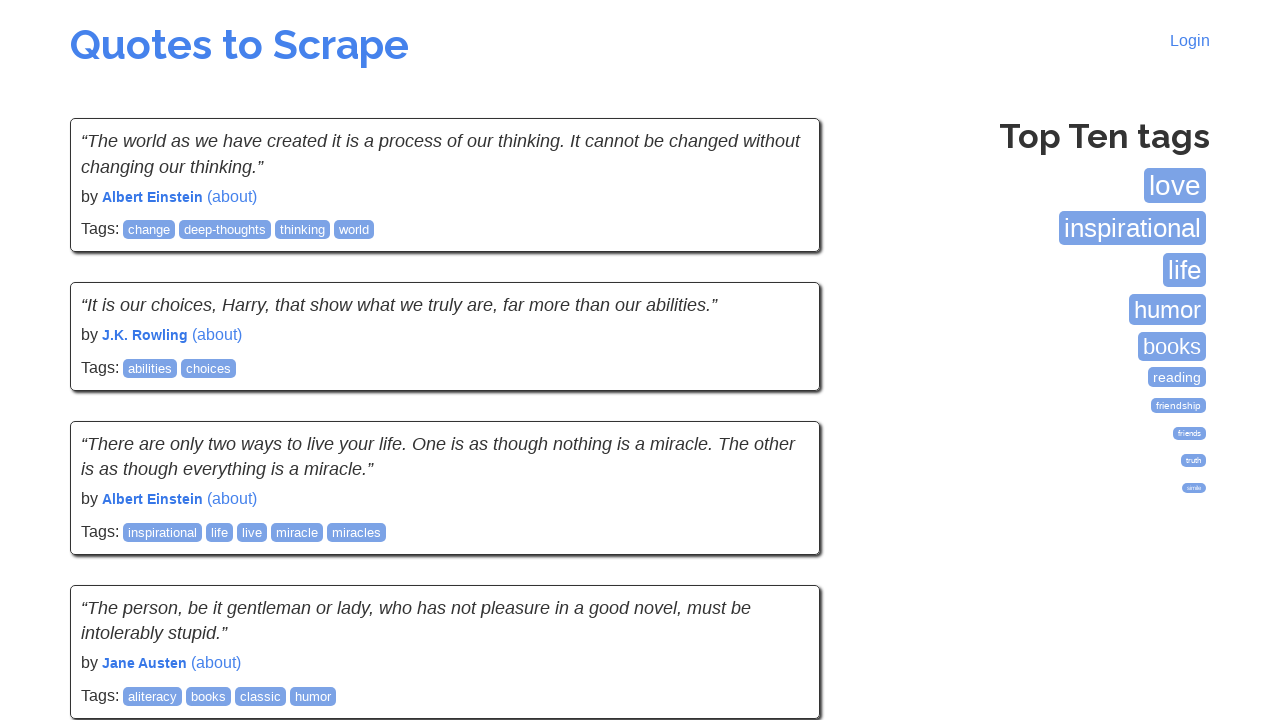

Found 10 authors on current page
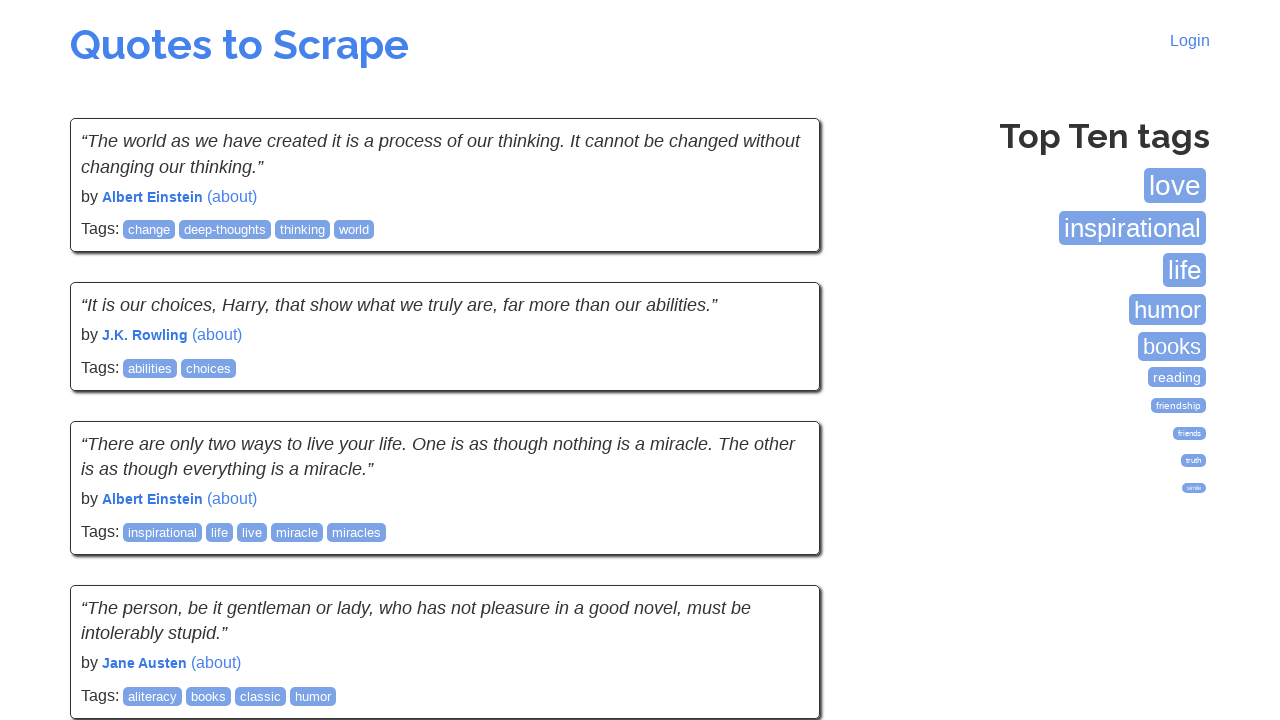

Updated total author count to 10
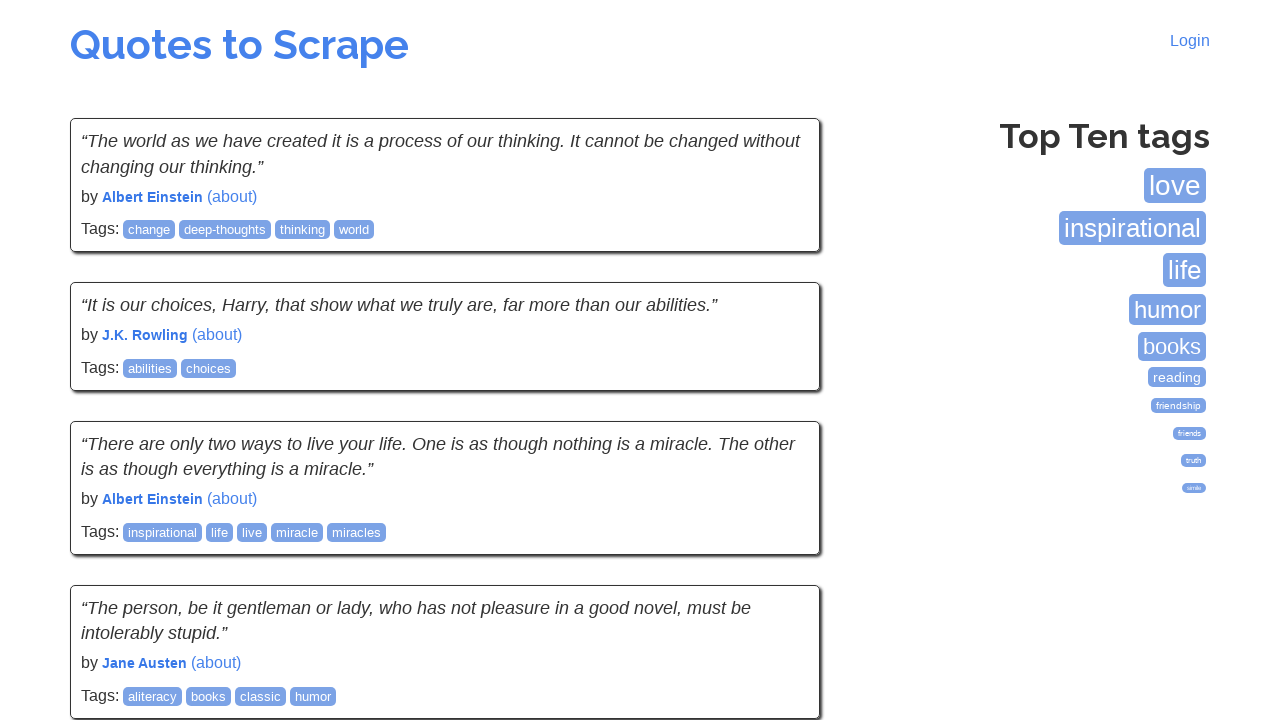

Queried for Next button
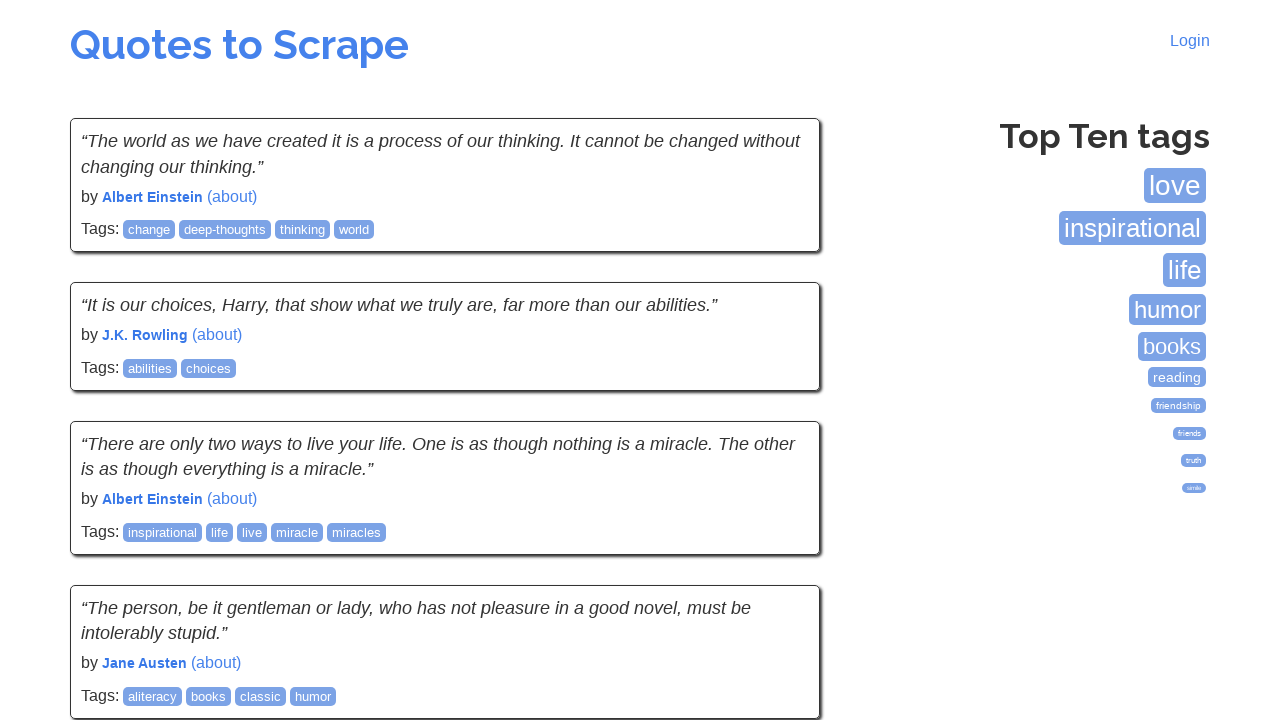

Clicked Next button to navigate to next page at (778, 542) on xpath=//a[contains(text(),"Next")]
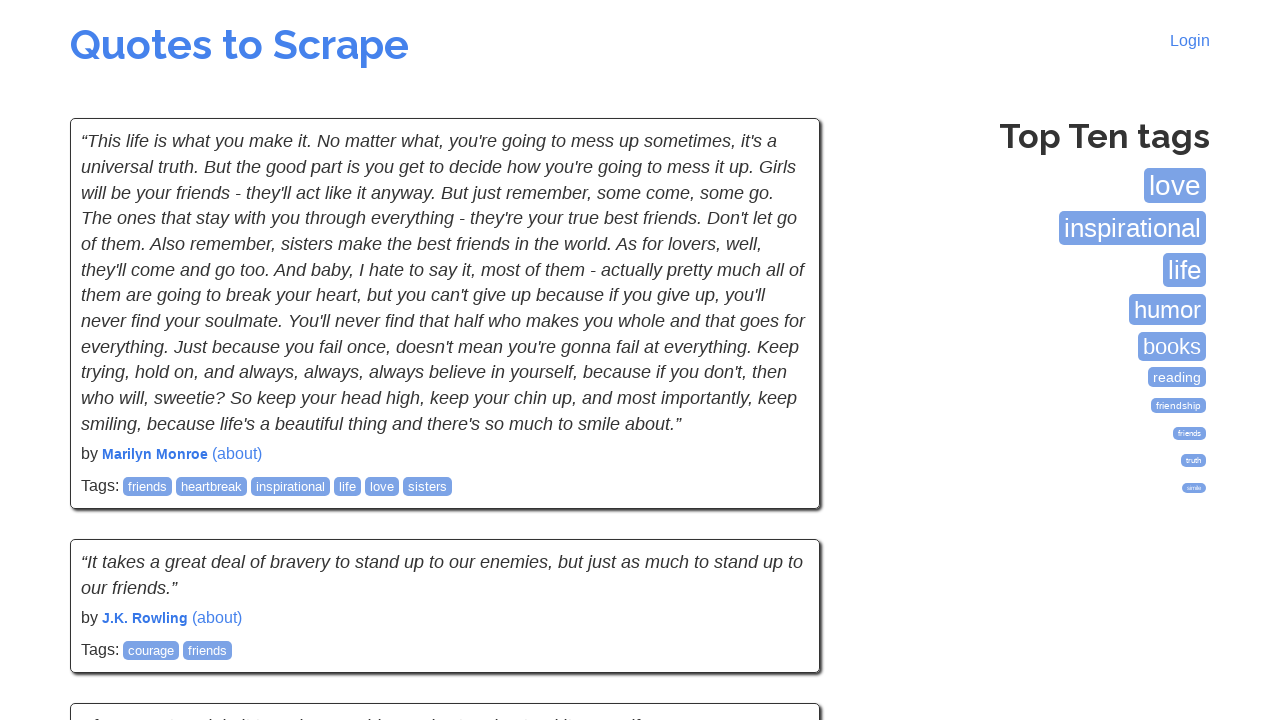

Waited for authors to load on page
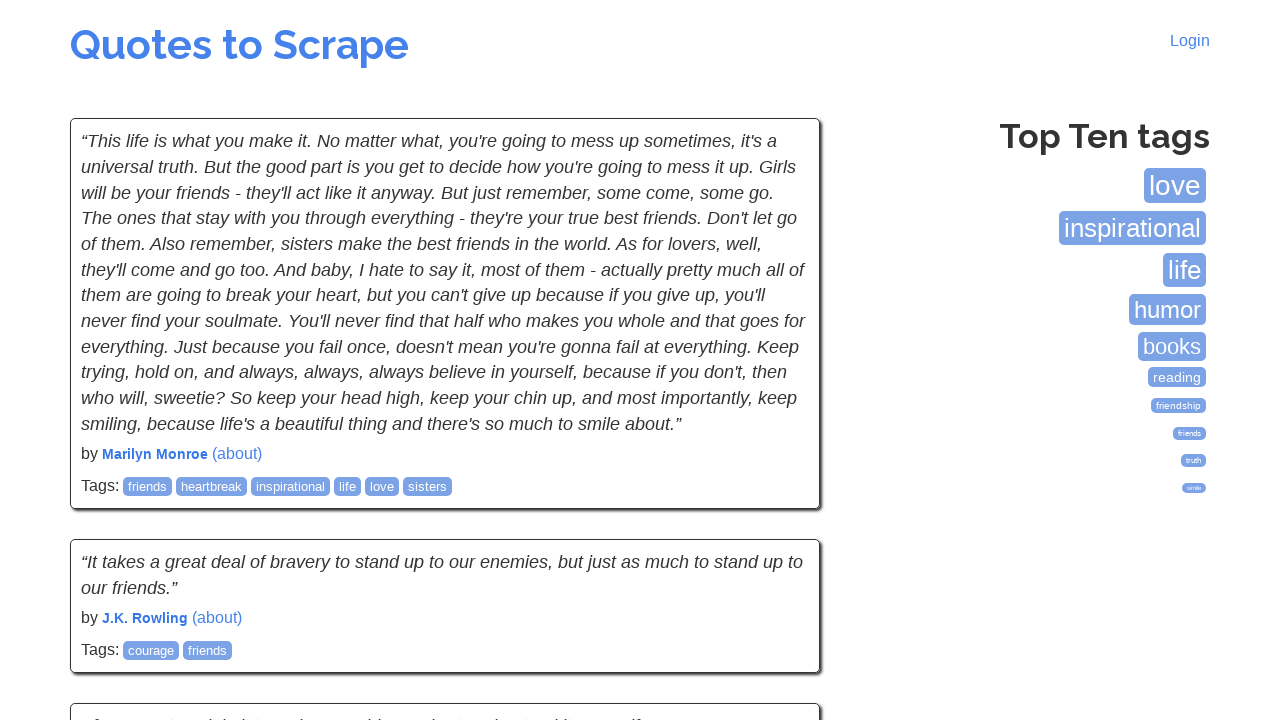

Found 10 authors on current page
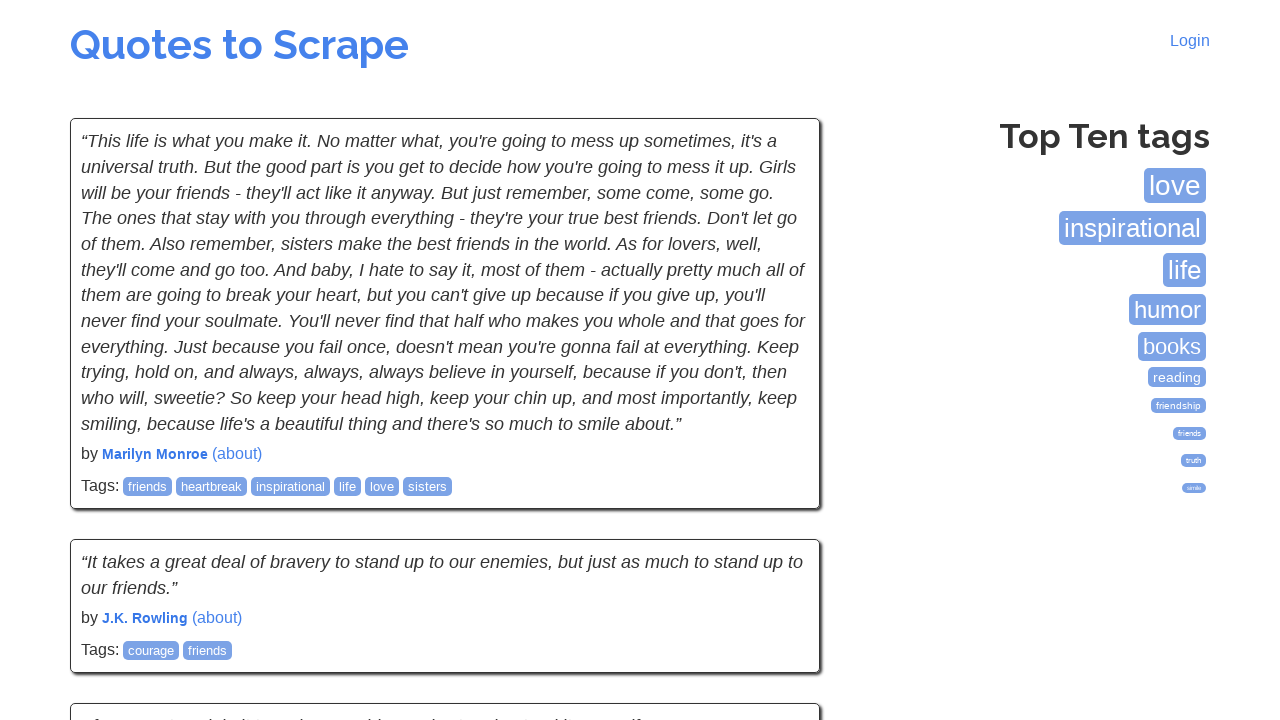

Updated total author count to 20
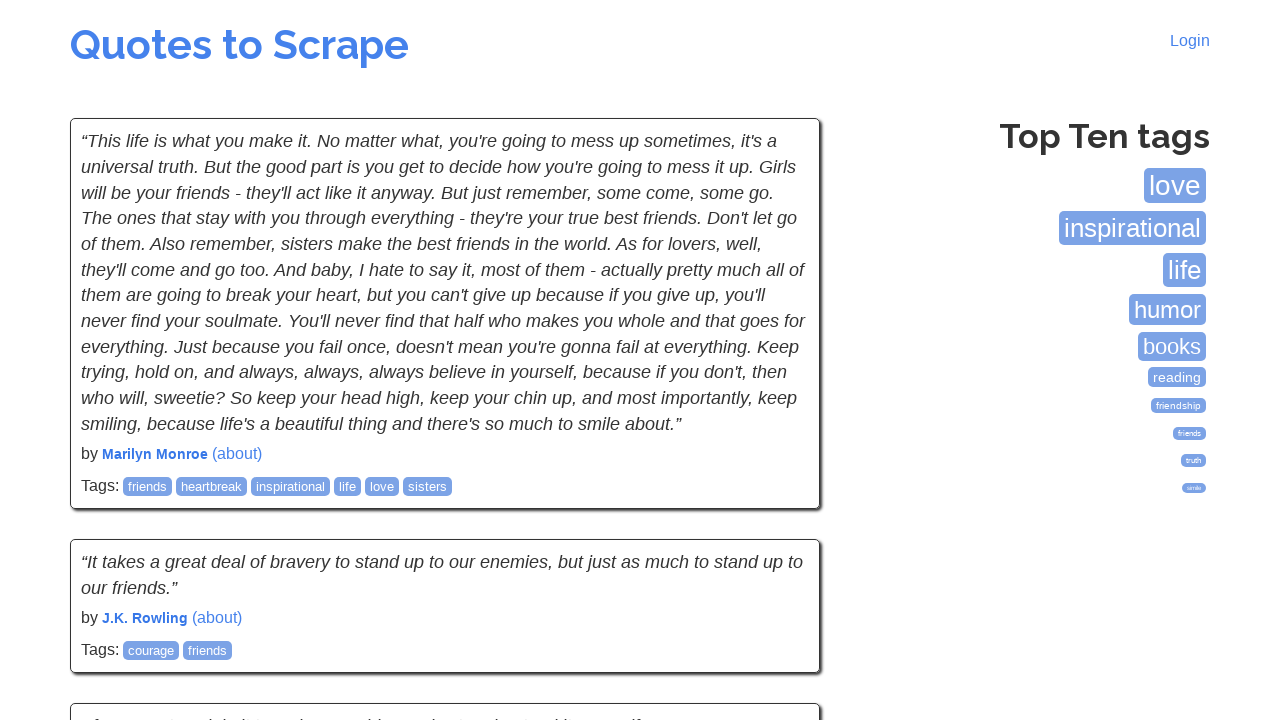

Queried for Next button
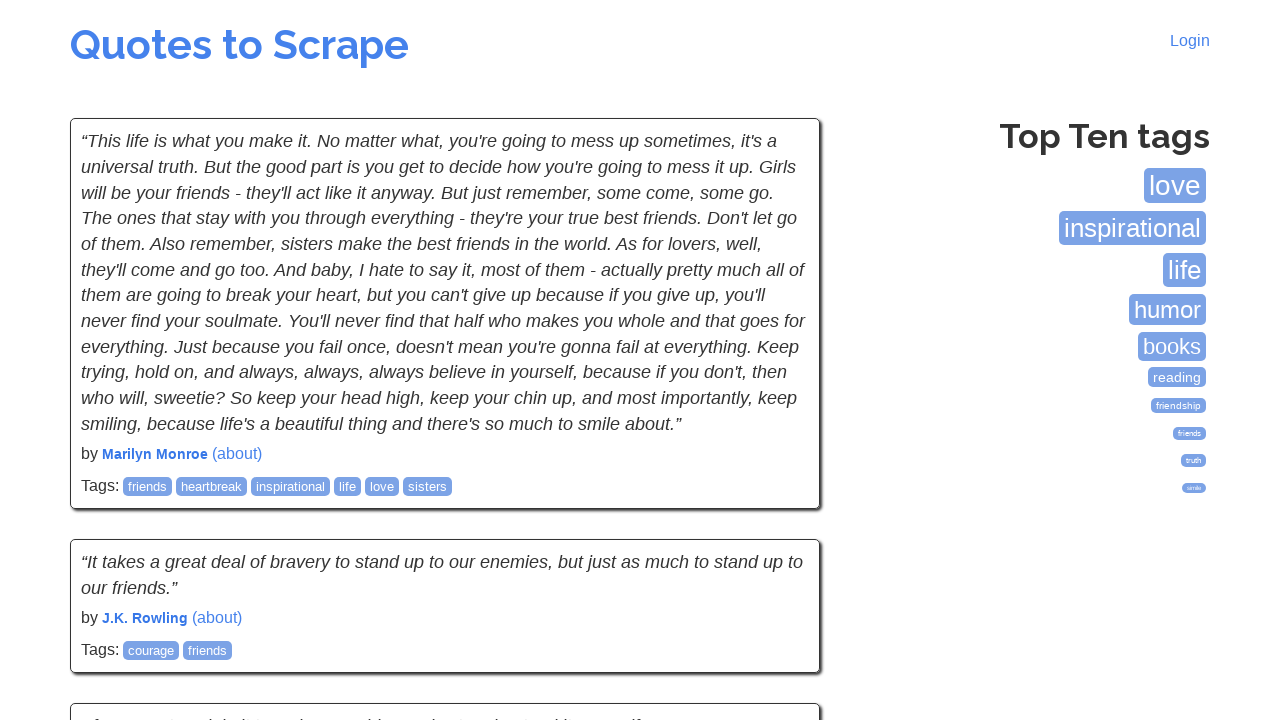

Clicked Next button to navigate to next page at (778, 542) on xpath=//a[contains(text(),"Next")]
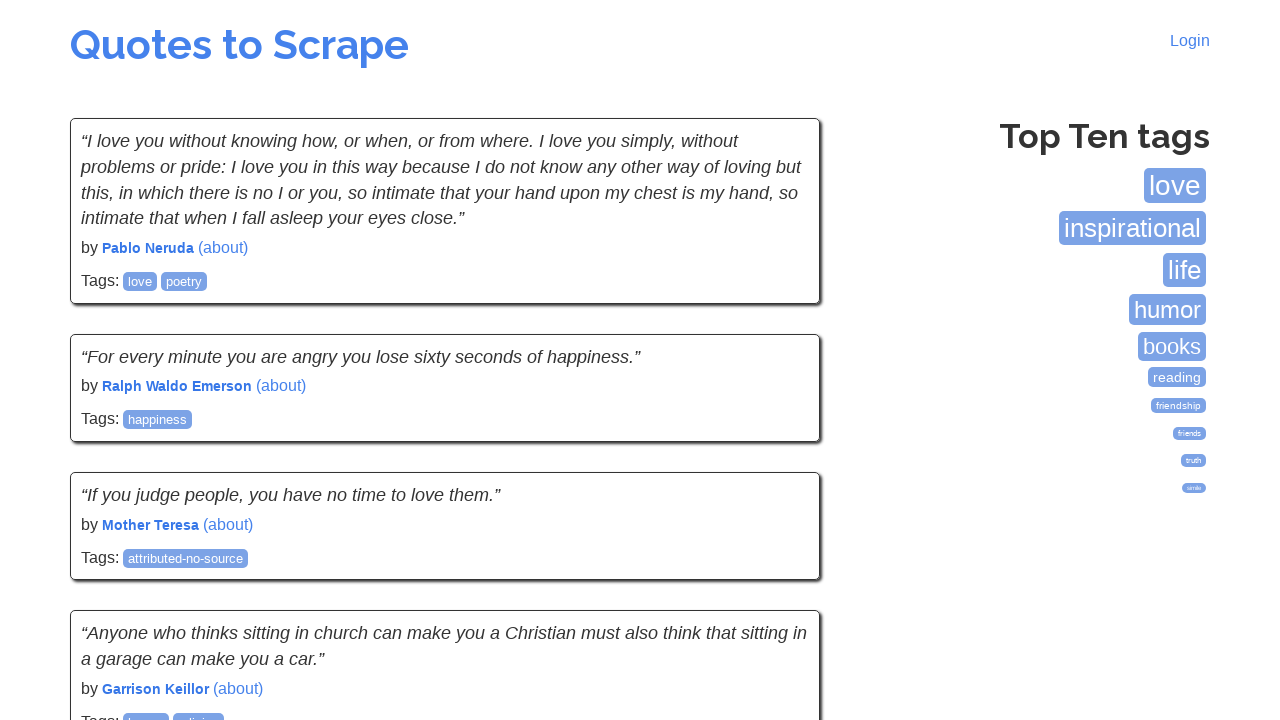

Waited for authors to load on page
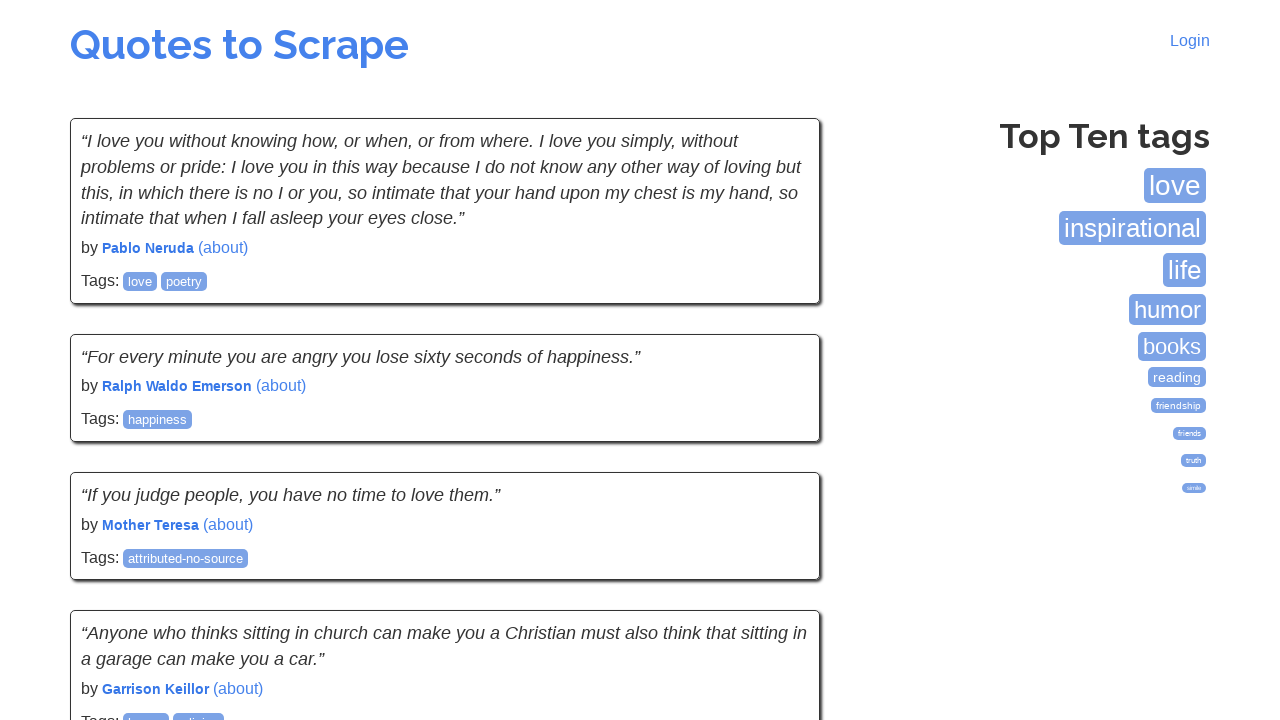

Found 10 authors on current page
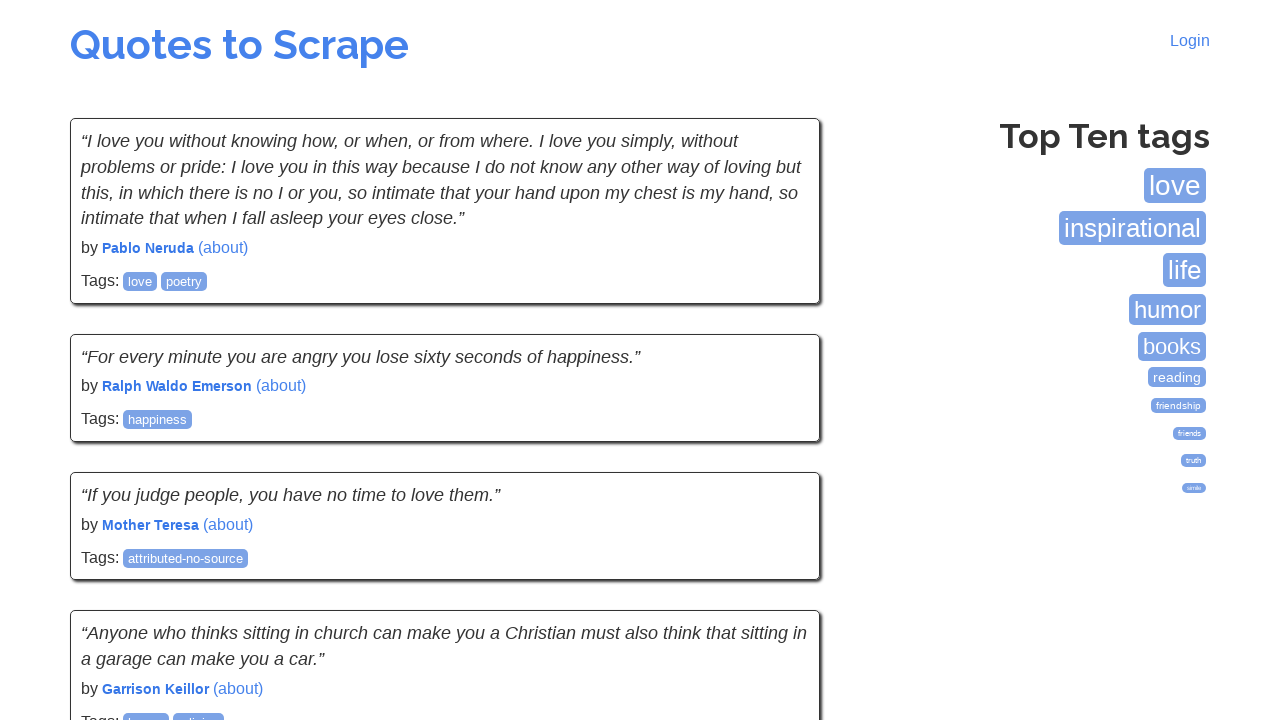

Updated total author count to 30
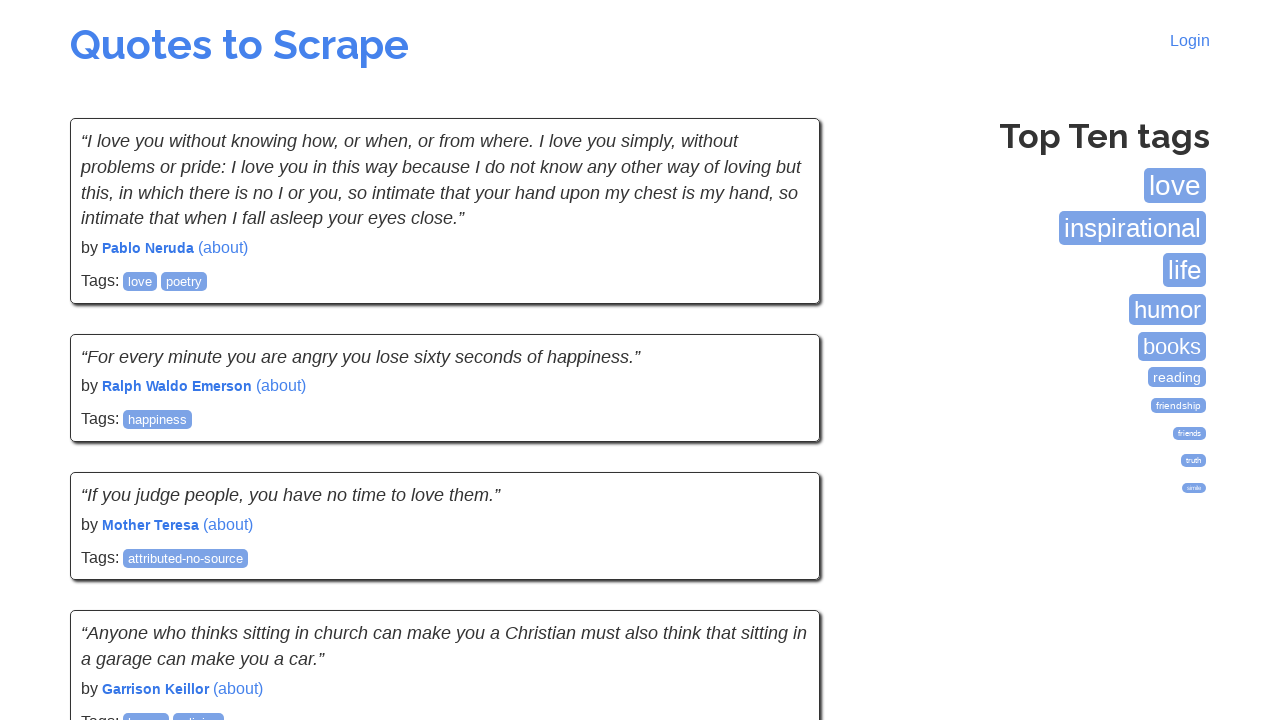

Queried for Next button
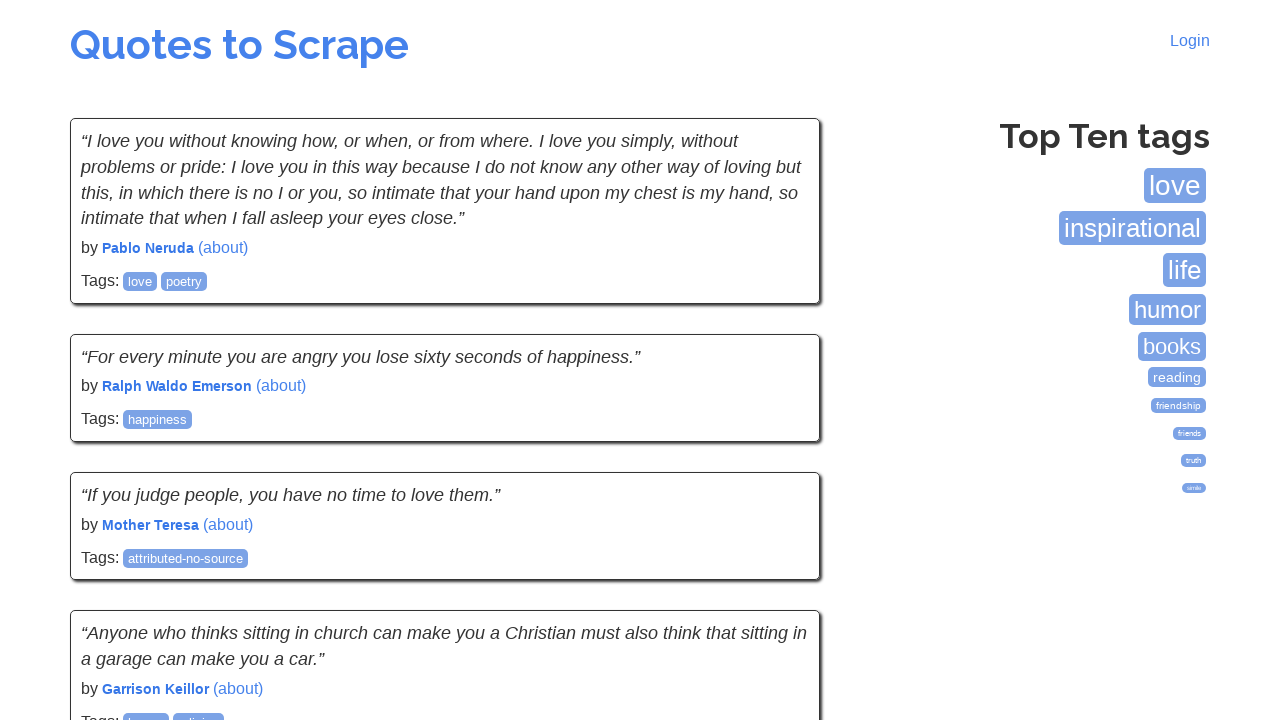

Clicked Next button to navigate to next page at (778, 542) on xpath=//a[contains(text(),"Next")]
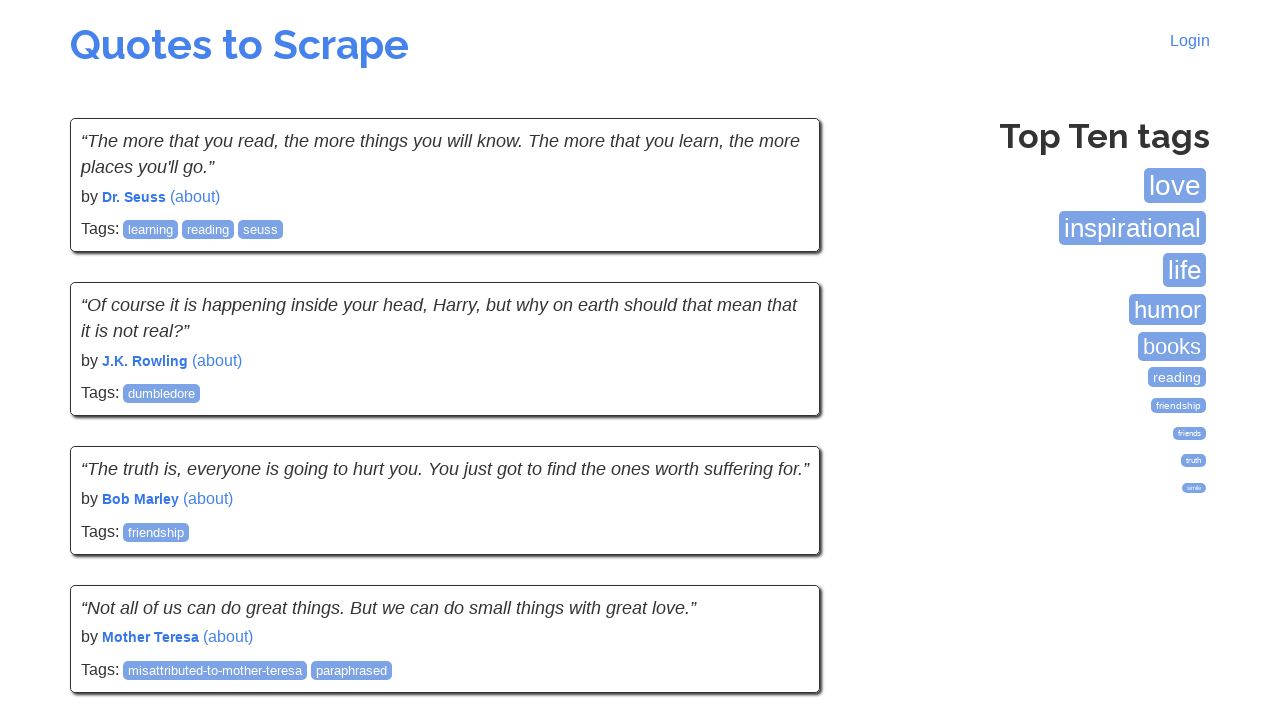

Waited for authors to load on page
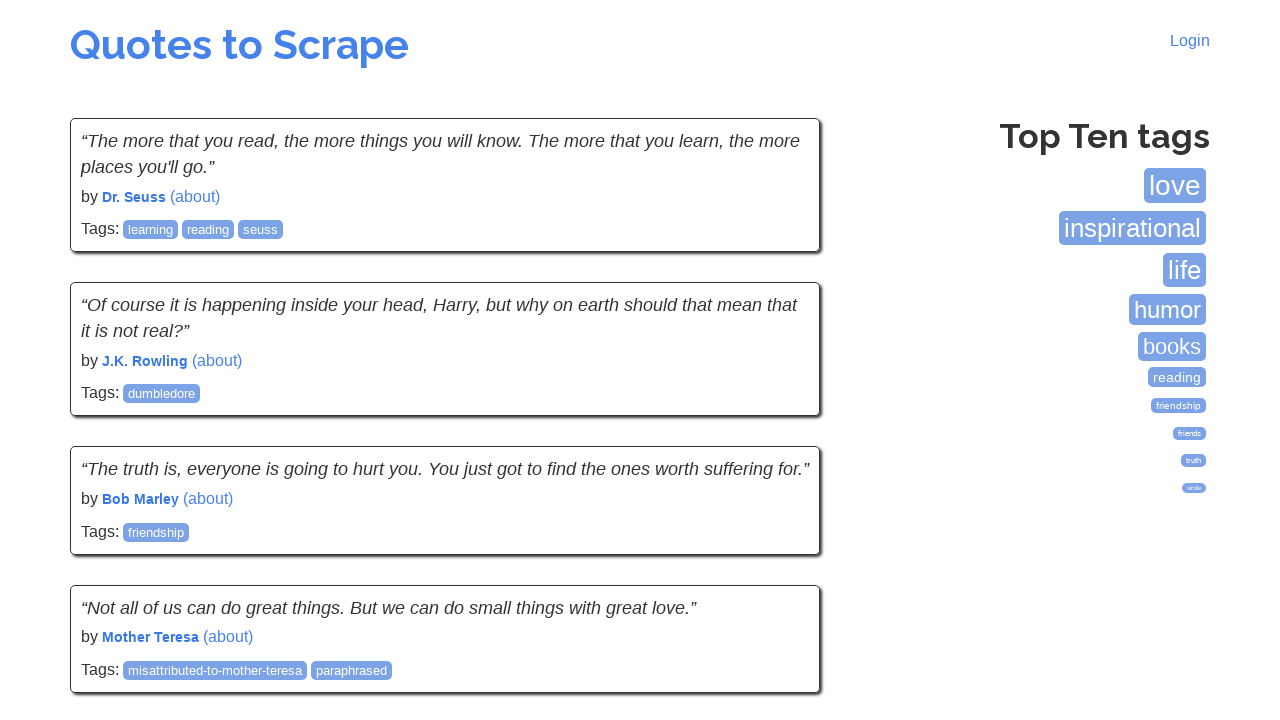

Found 10 authors on current page
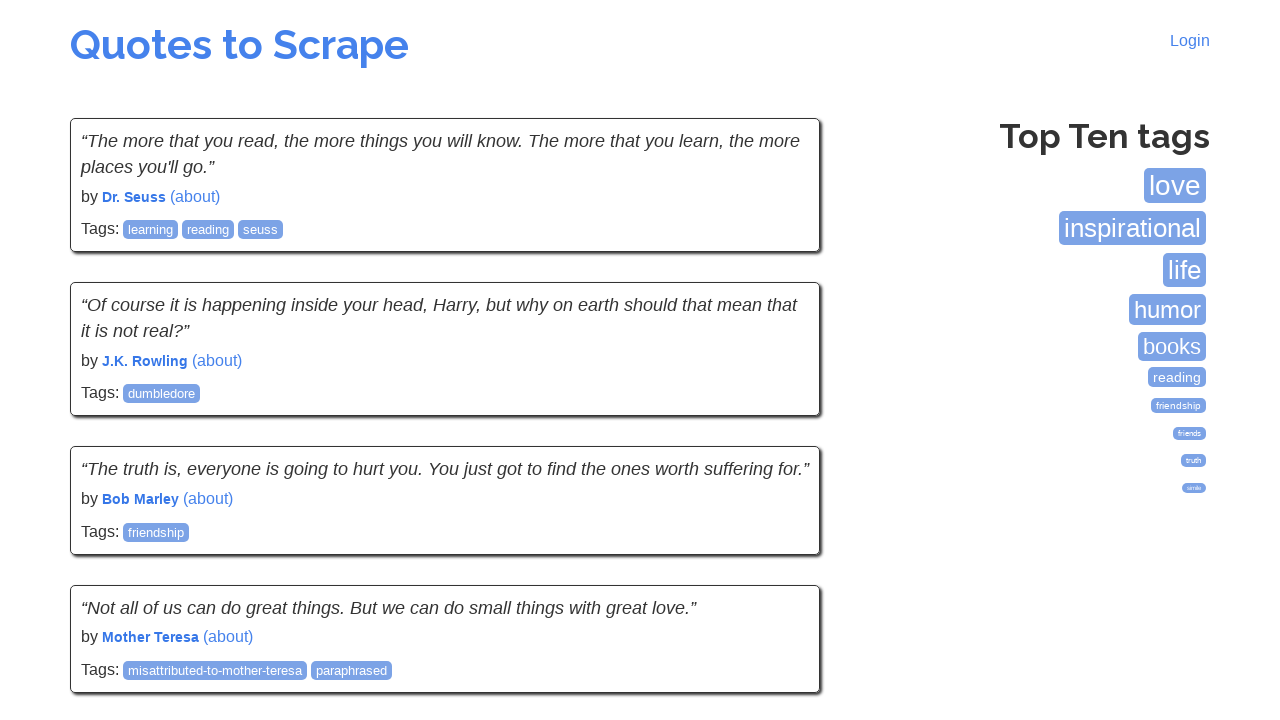

Updated total author count to 40
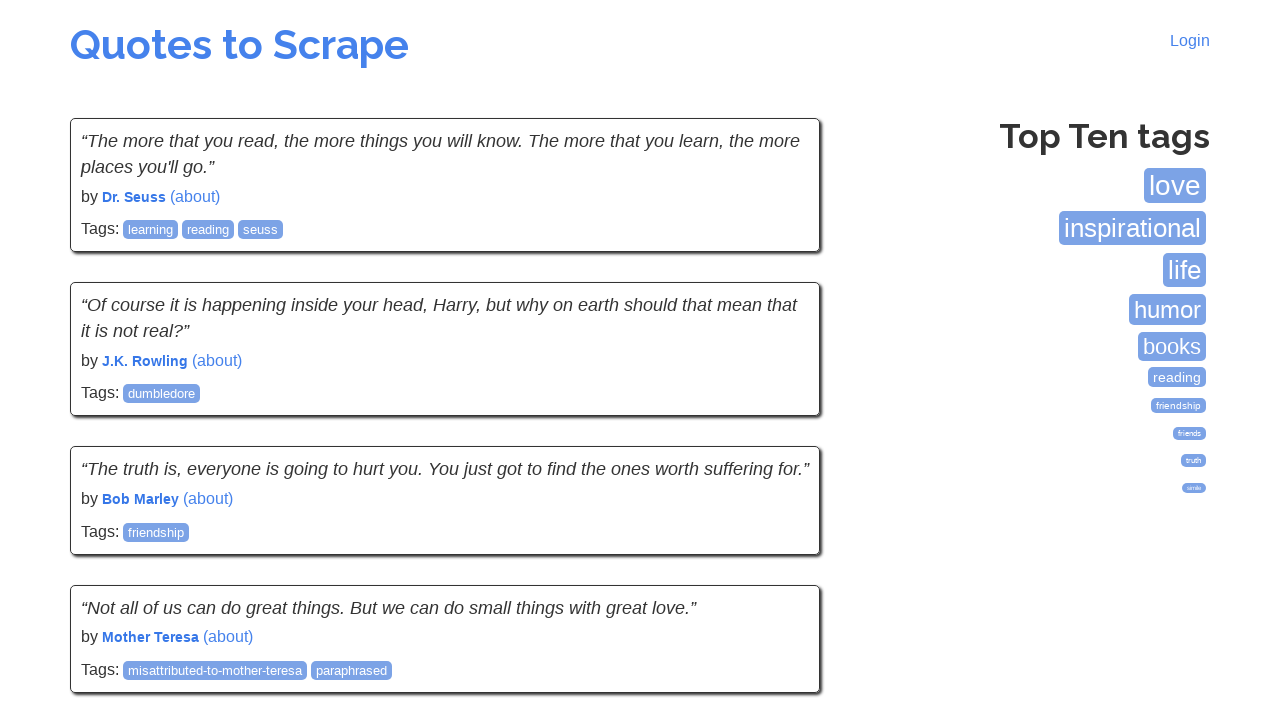

Queried for Next button
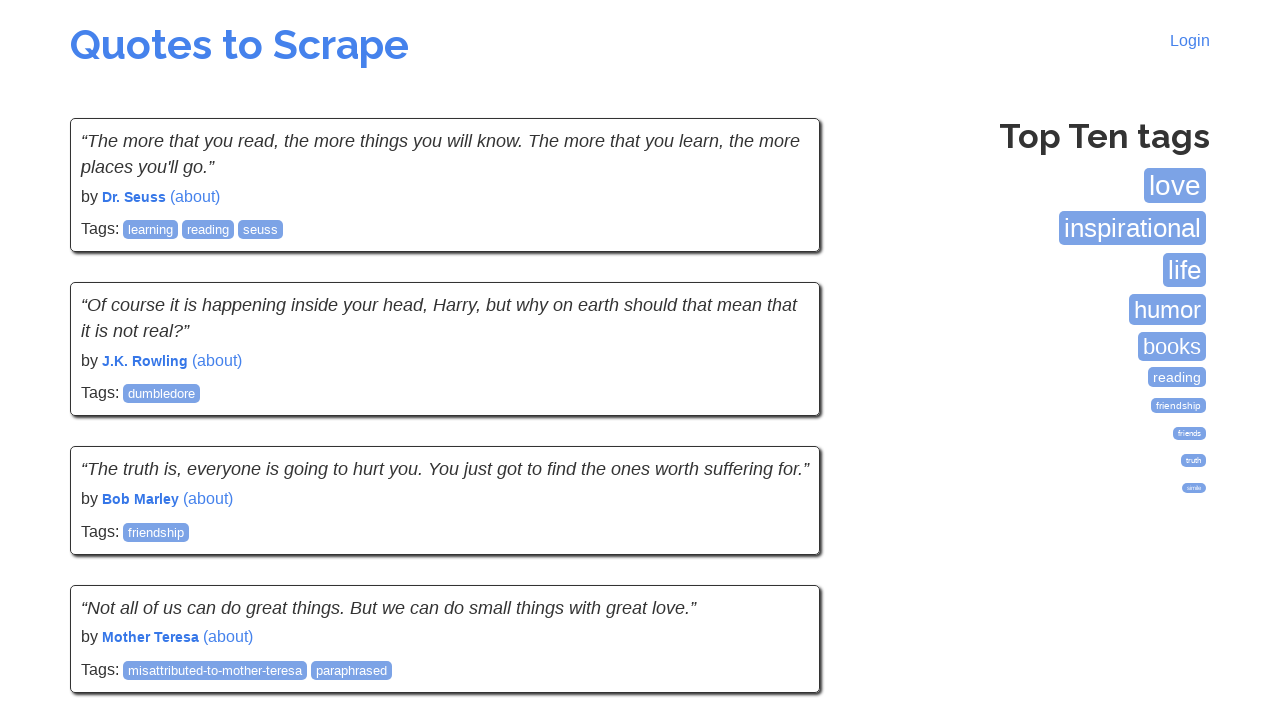

Clicked Next button to navigate to next page at (778, 542) on xpath=//a[contains(text(),"Next")]
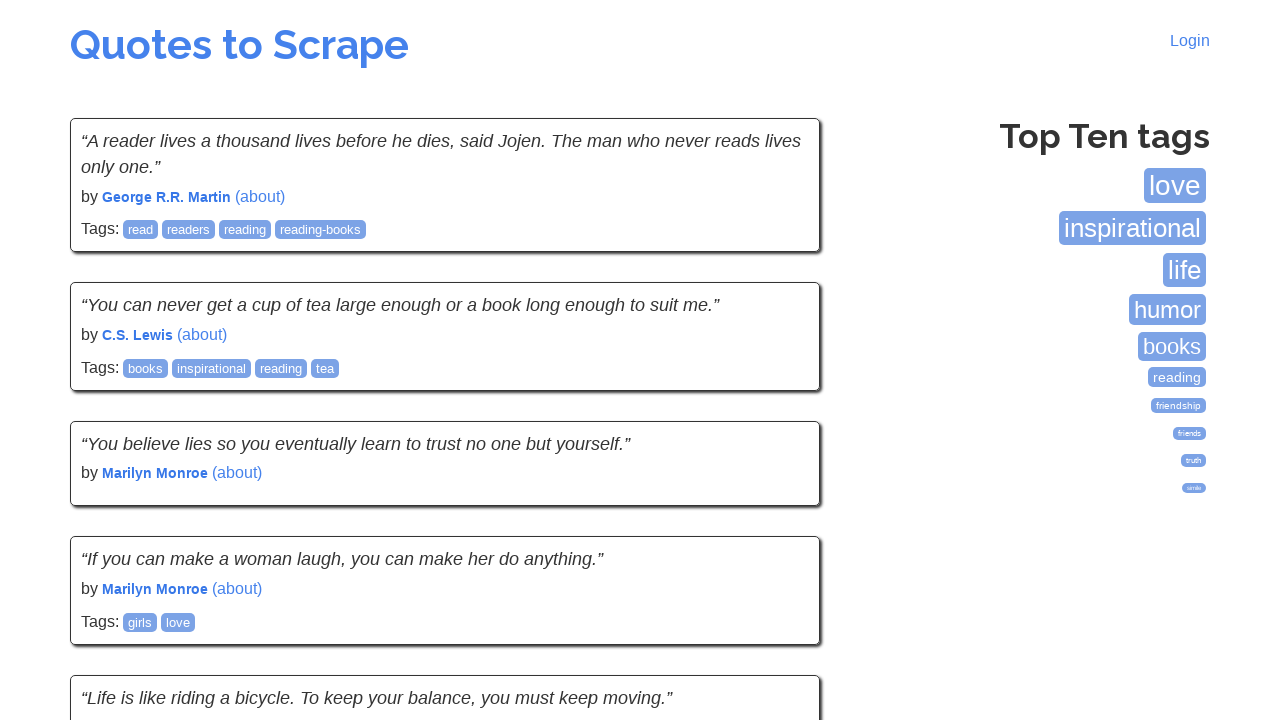

Waited for authors to load on page
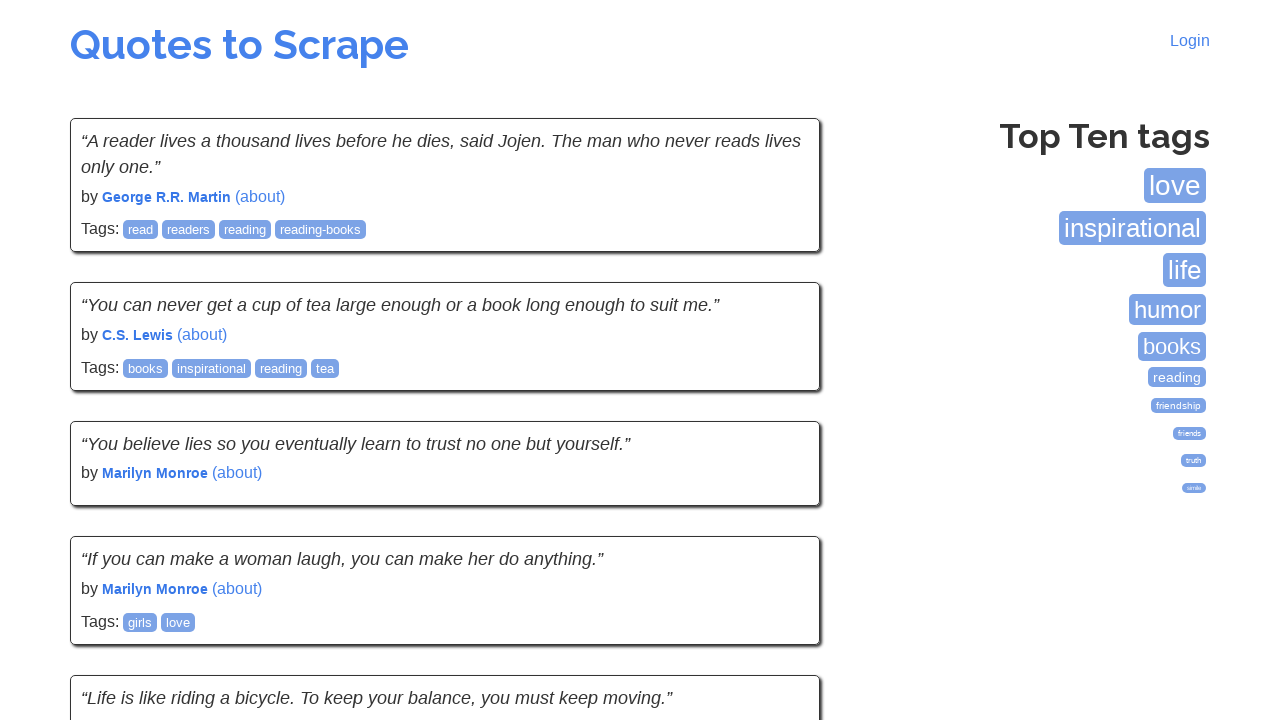

Found 10 authors on current page
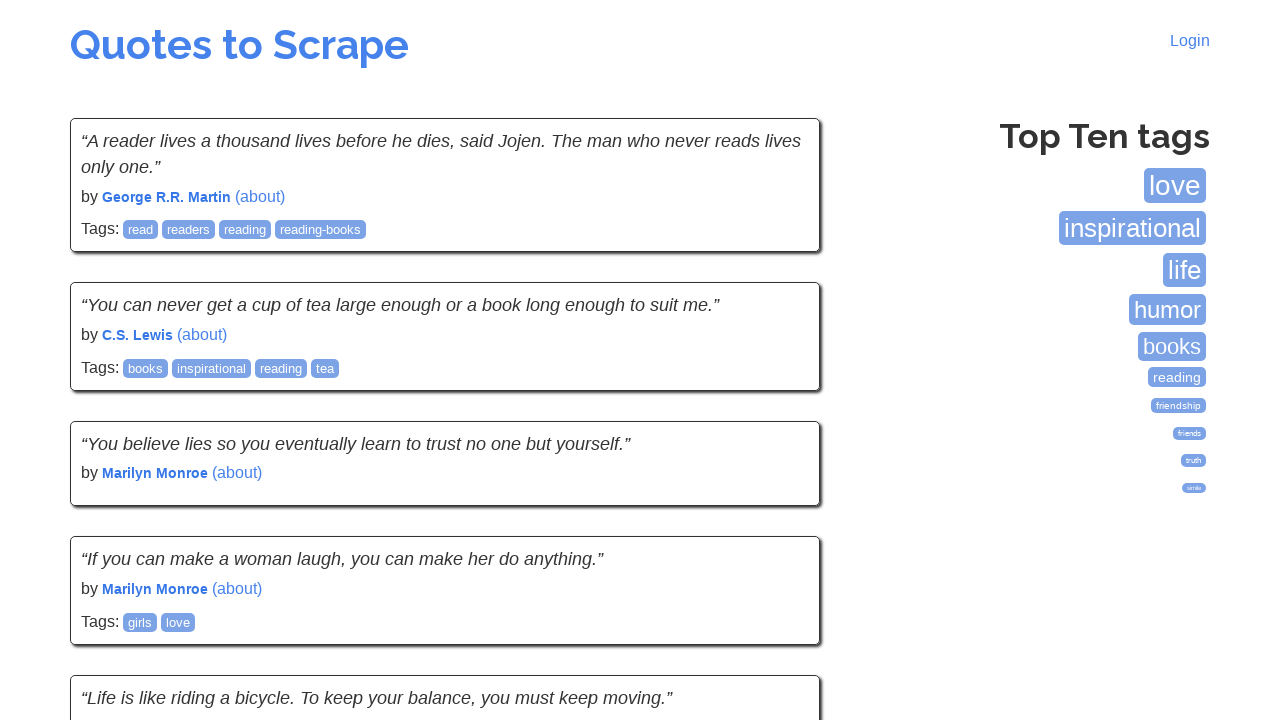

Updated total author count to 50
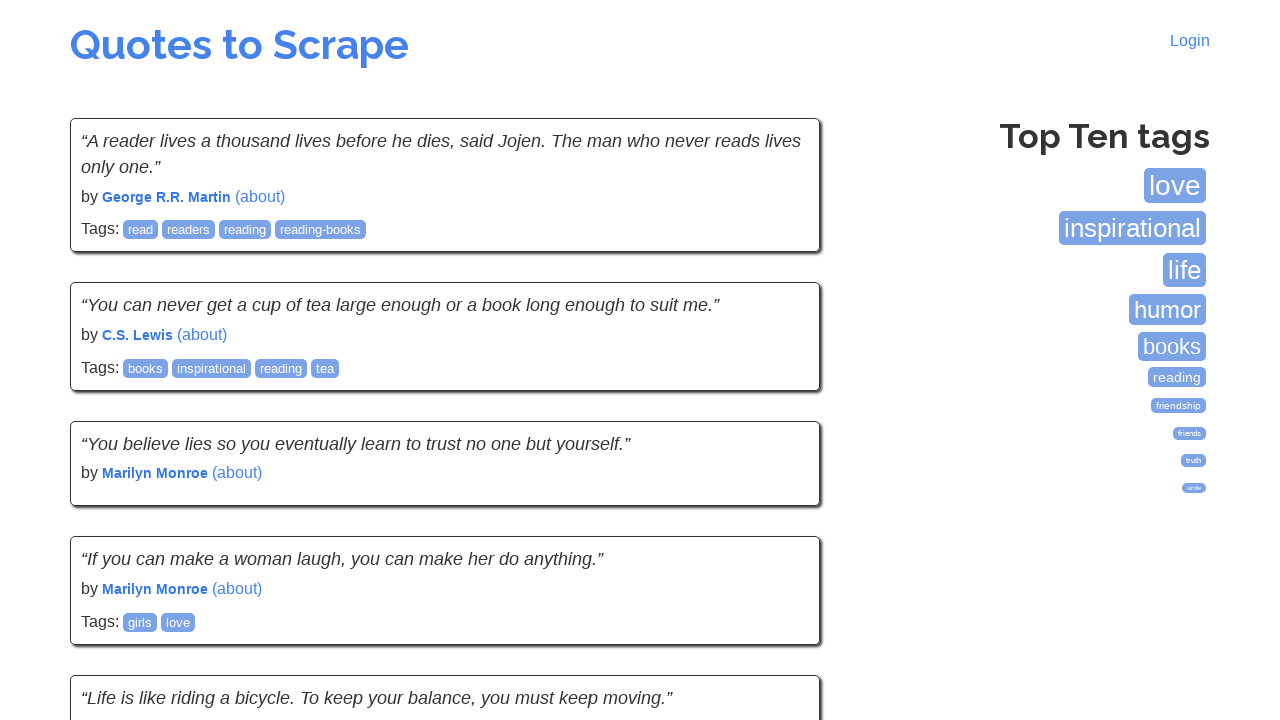

Queried for Next button
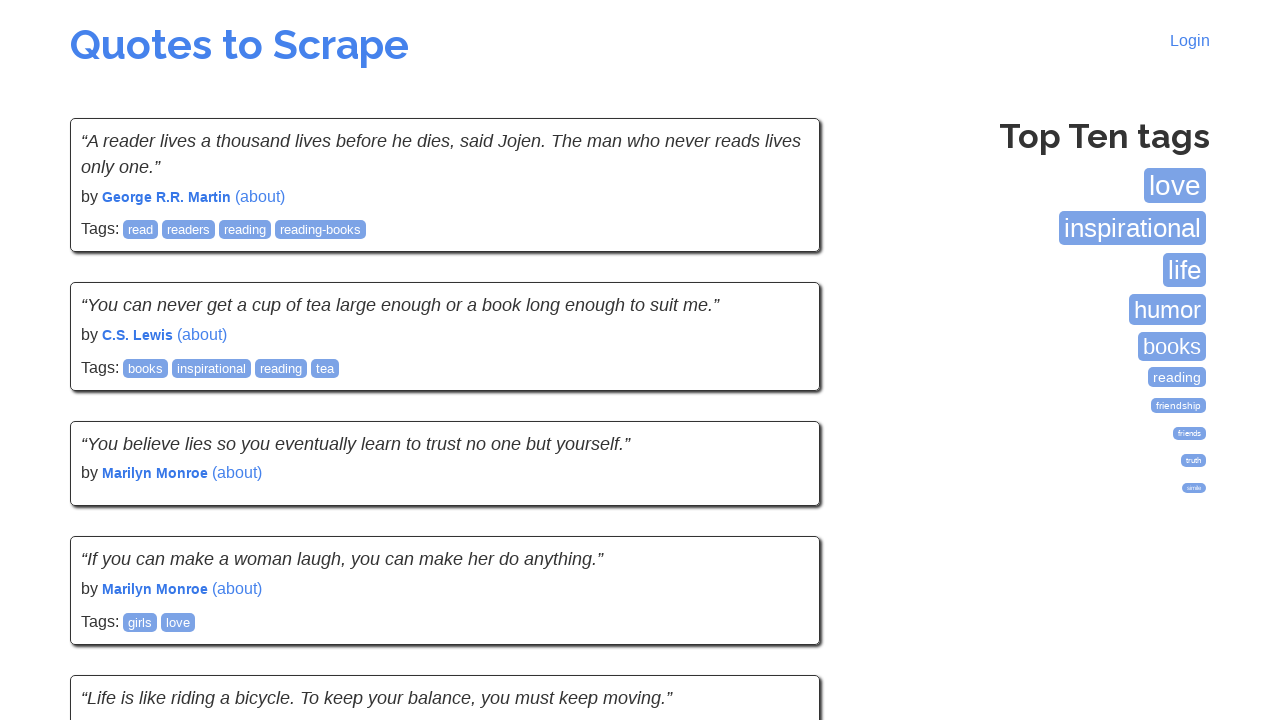

Clicked Next button to navigate to next page at (778, 541) on xpath=//a[contains(text(),"Next")]
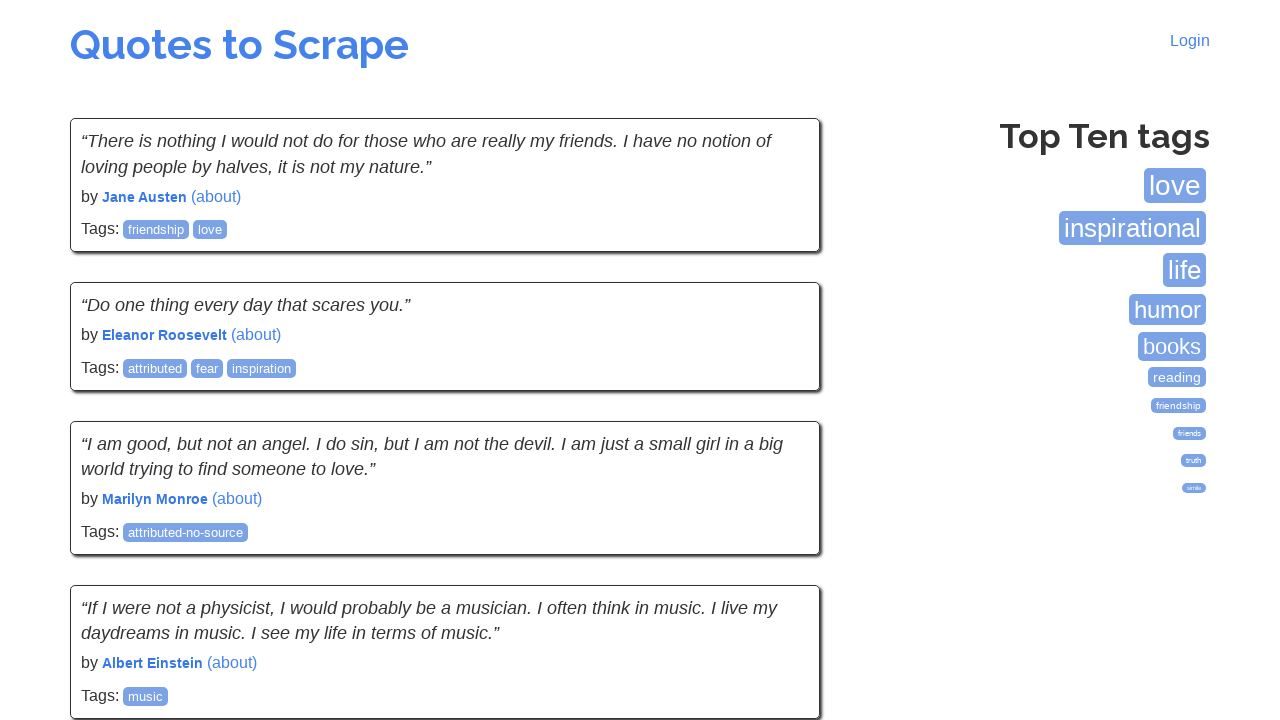

Waited for authors to load on page
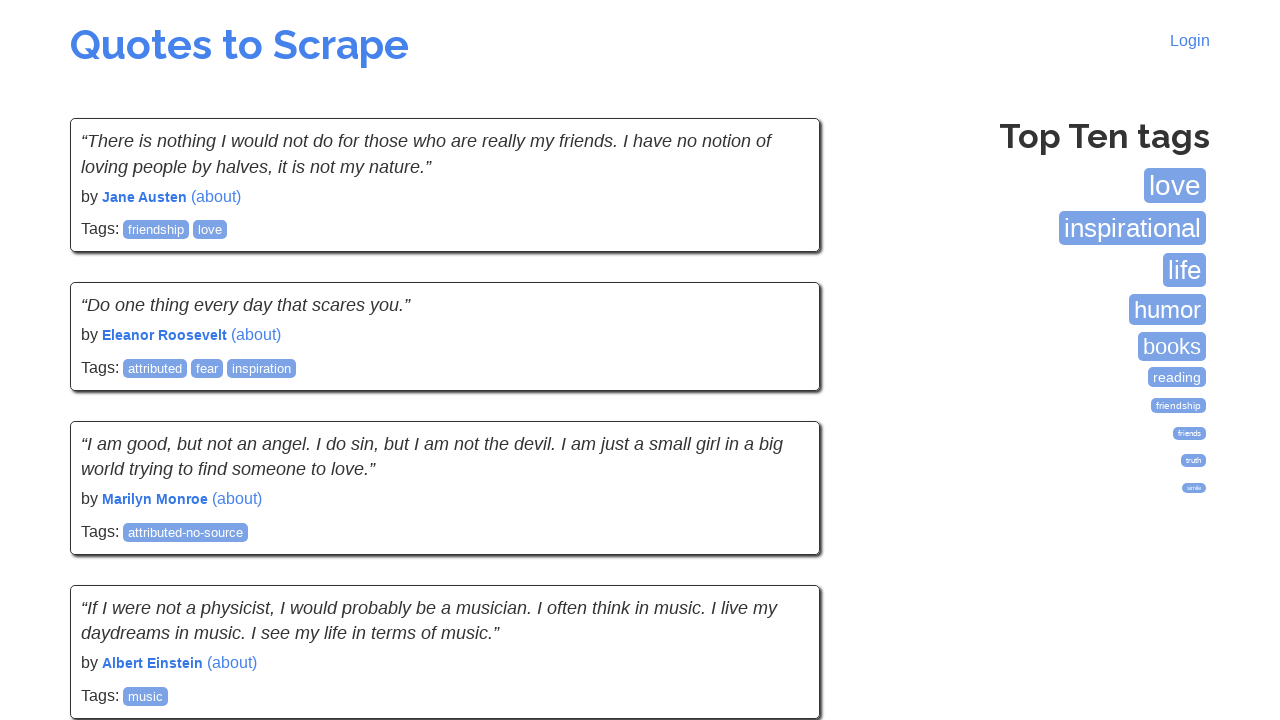

Found 10 authors on current page
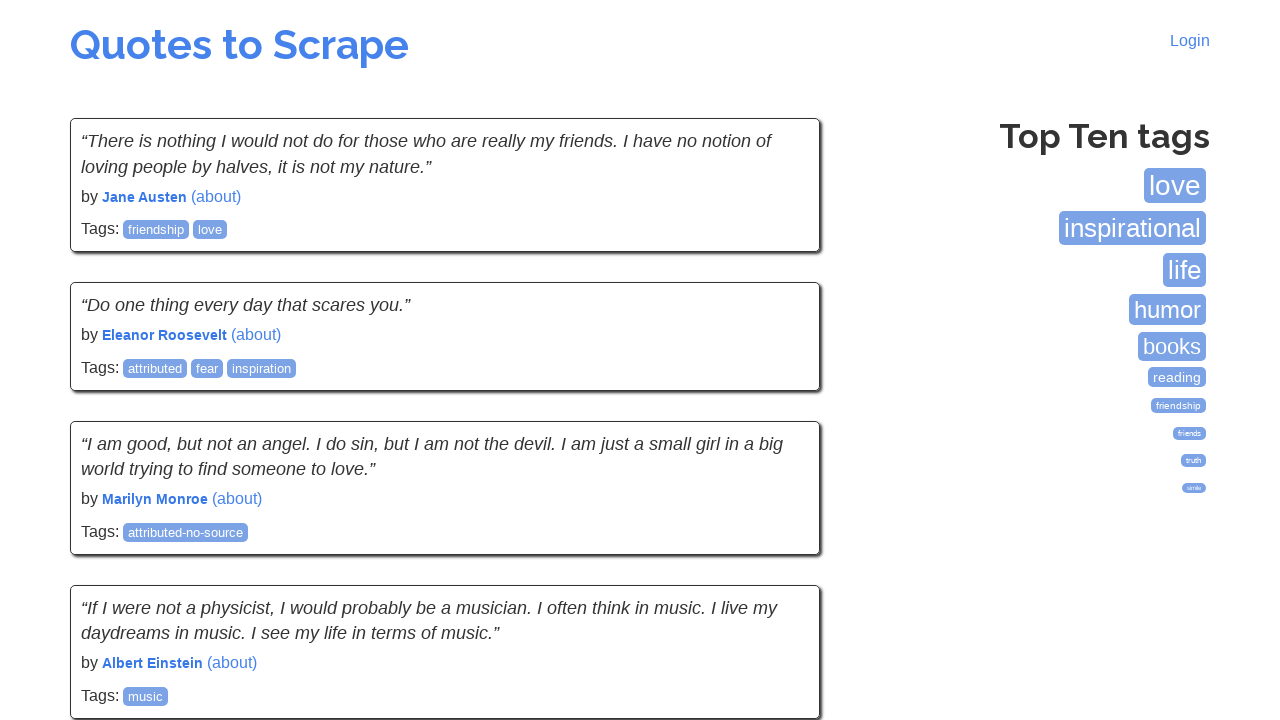

Updated total author count to 60
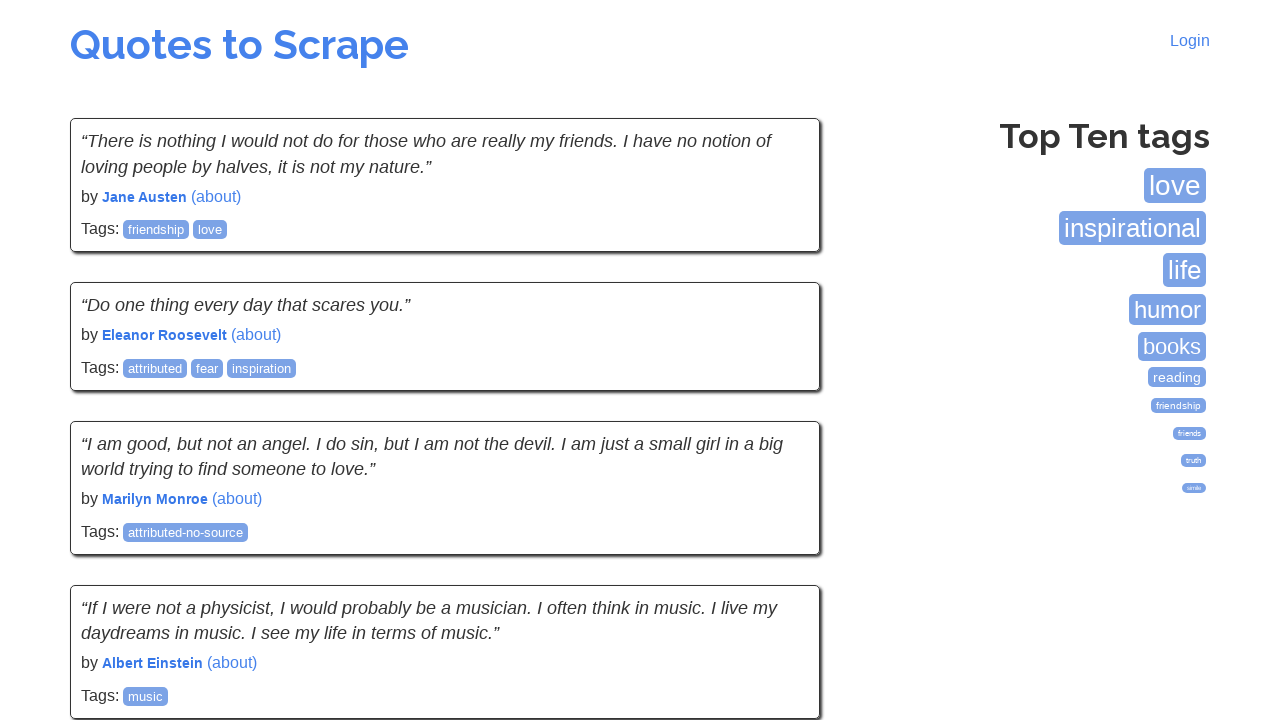

Queried for Next button
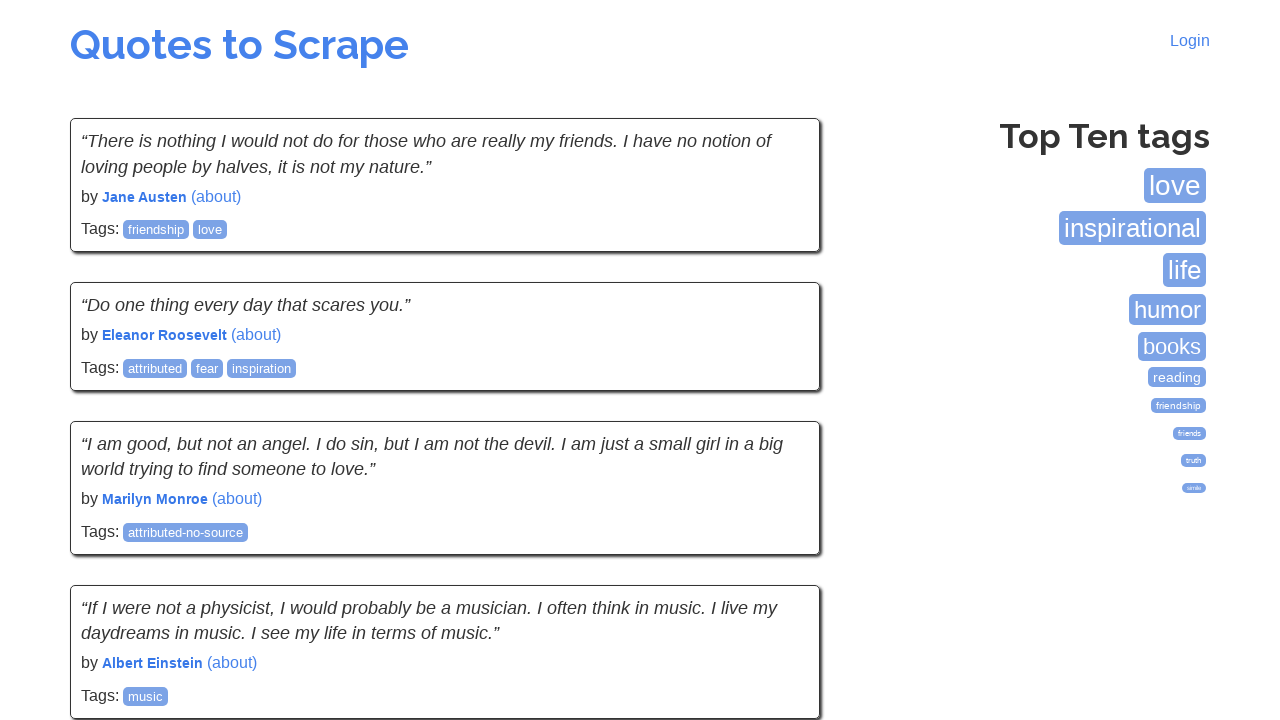

Clicked Next button to navigate to next page at (778, 542) on xpath=//a[contains(text(),"Next")]
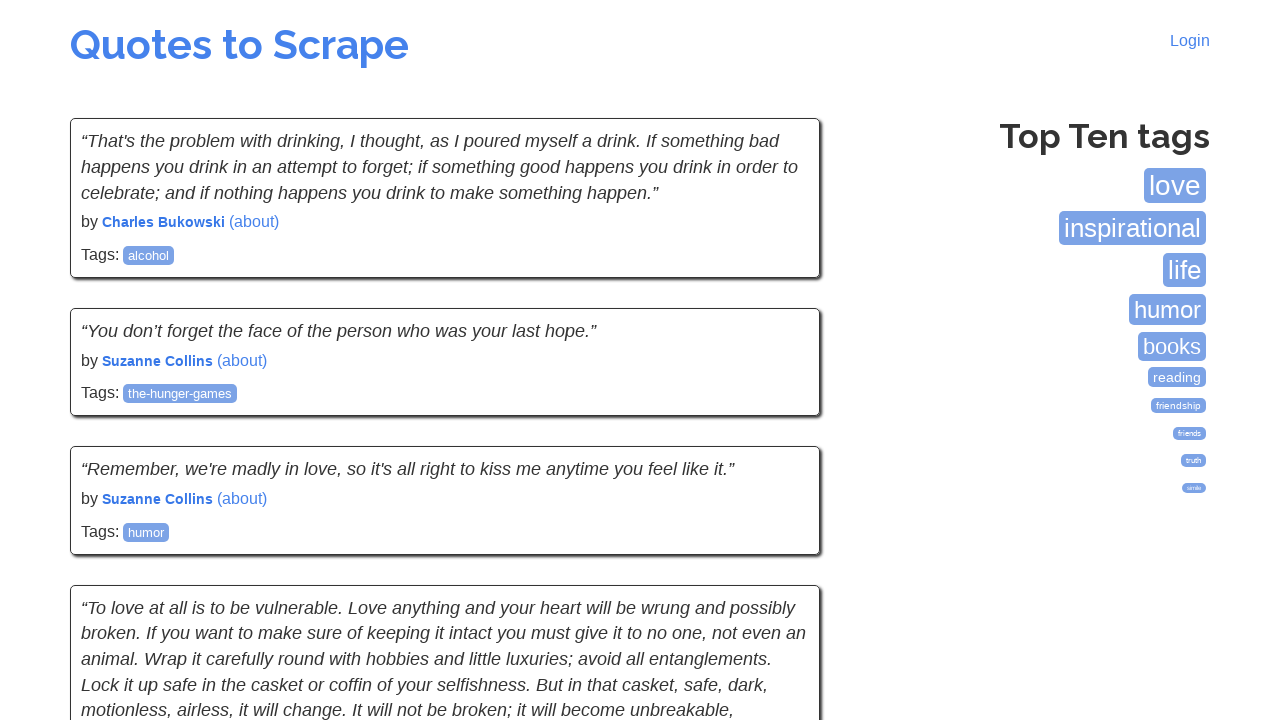

Waited for authors to load on page
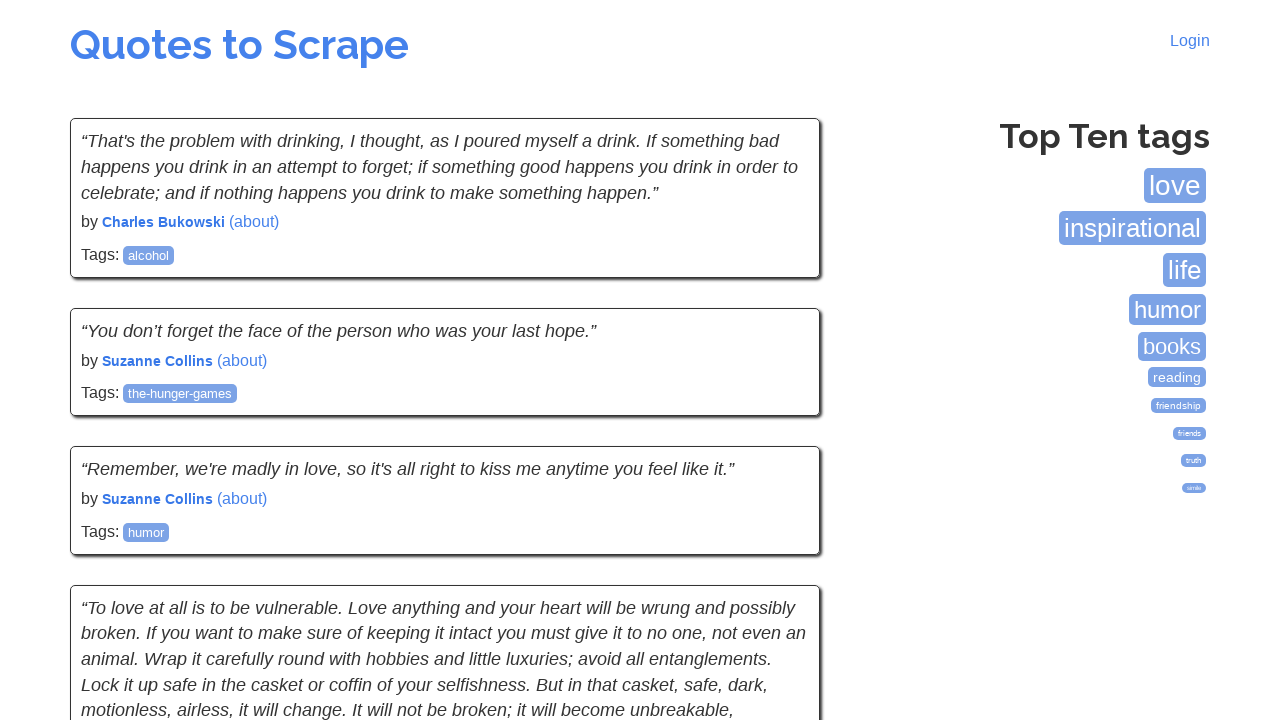

Found 10 authors on current page
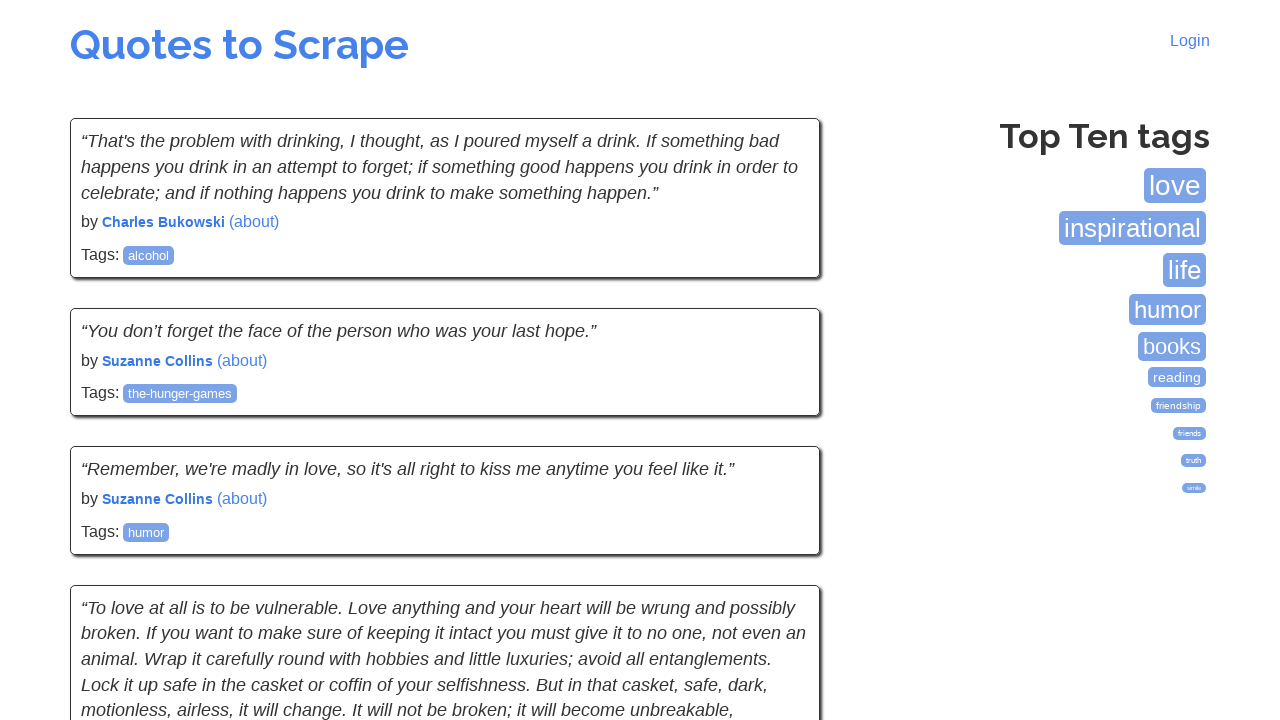

Updated total author count to 70
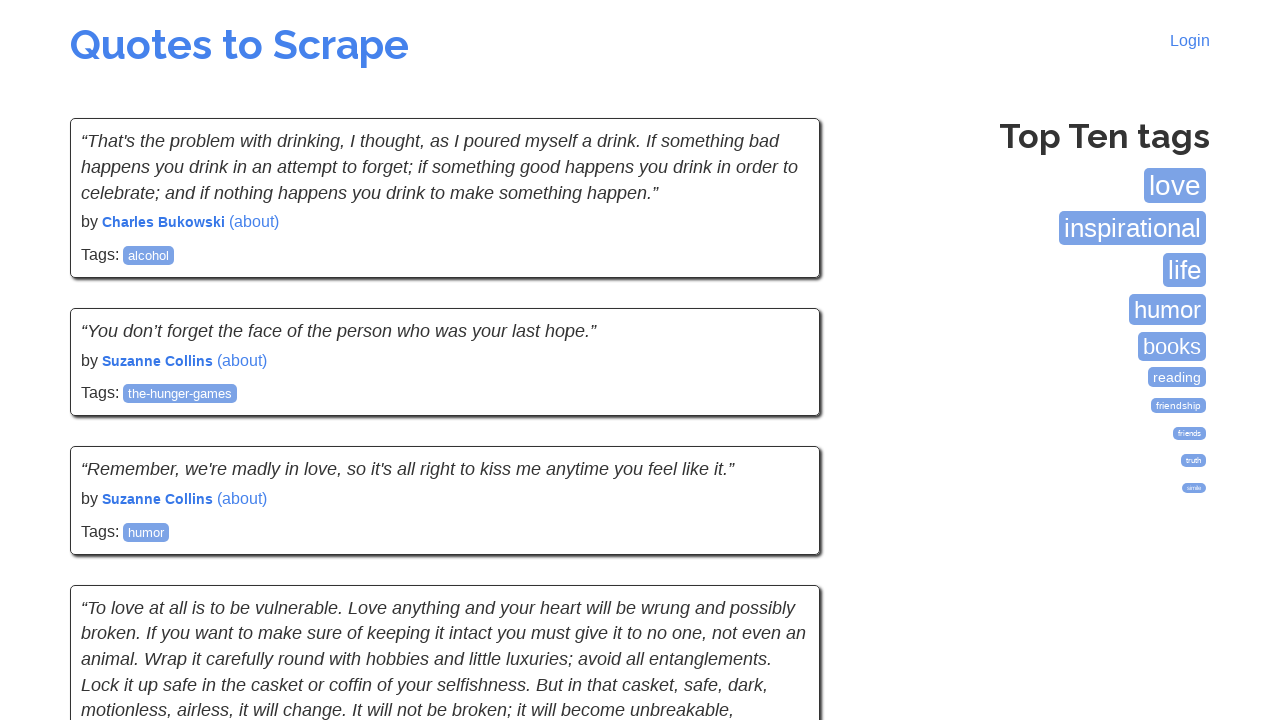

Queried for Next button
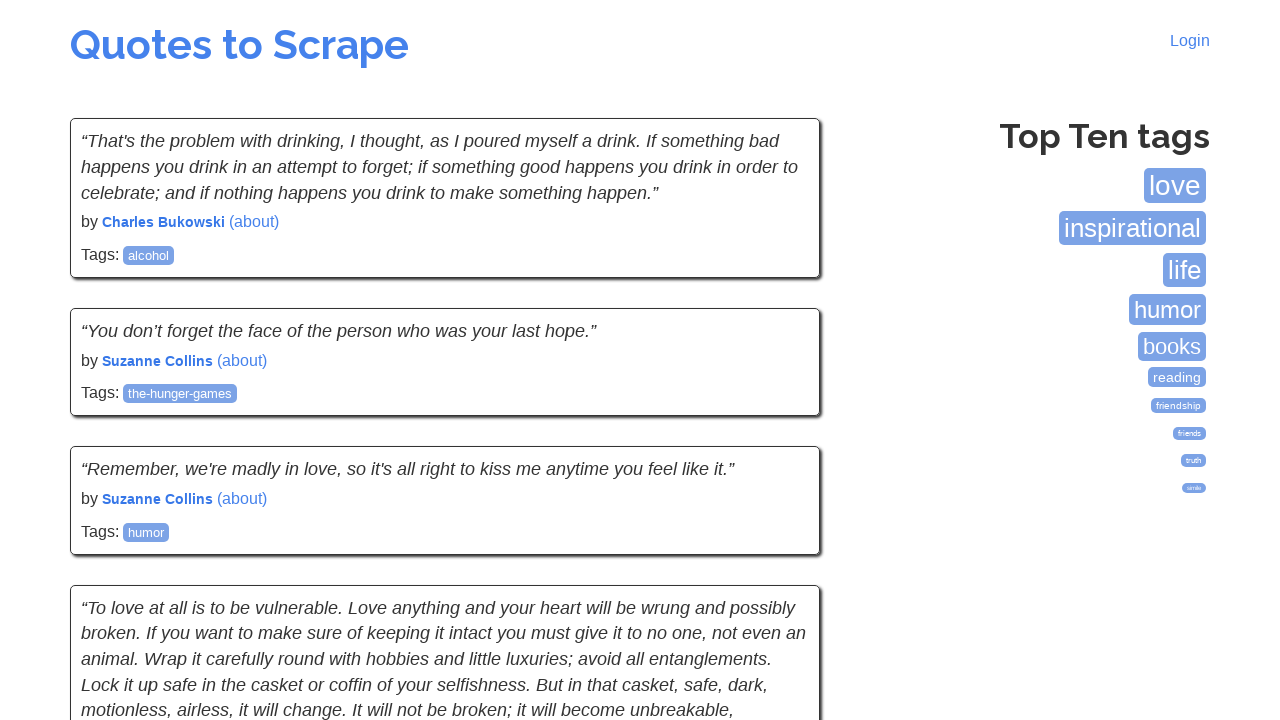

Clicked Next button to navigate to next page at (778, 542) on xpath=//a[contains(text(),"Next")]
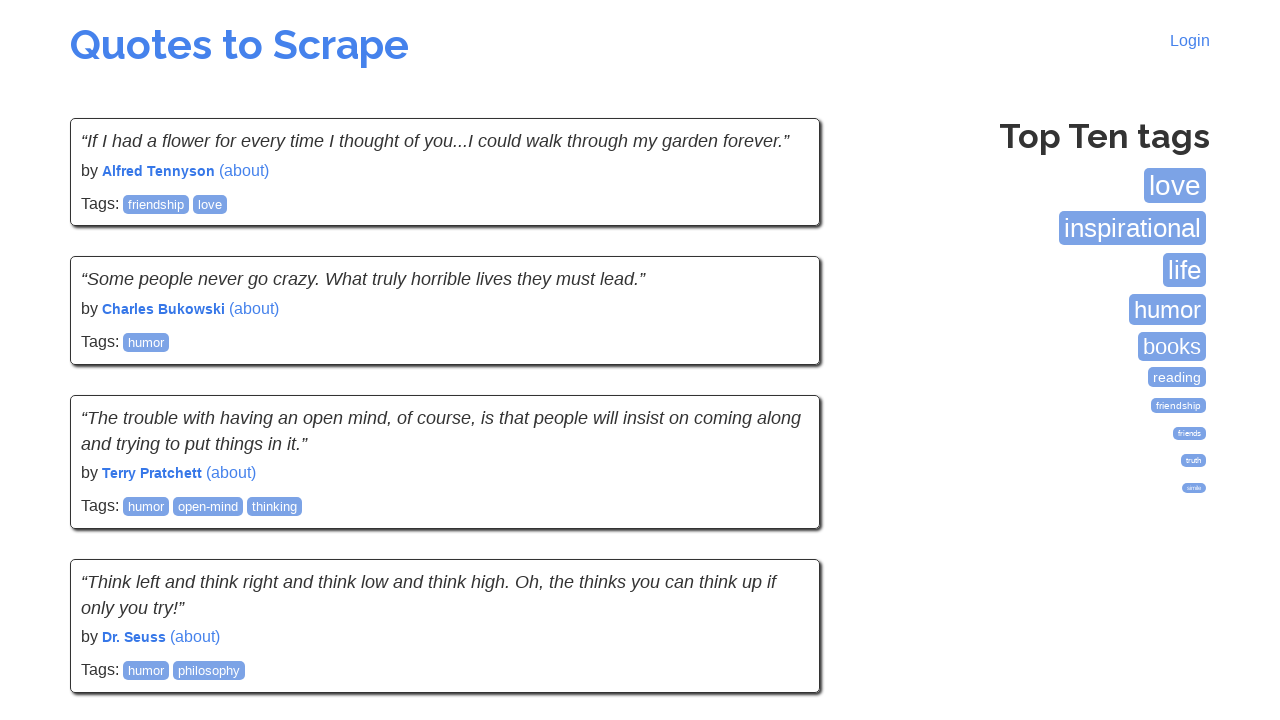

Waited for authors to load on page
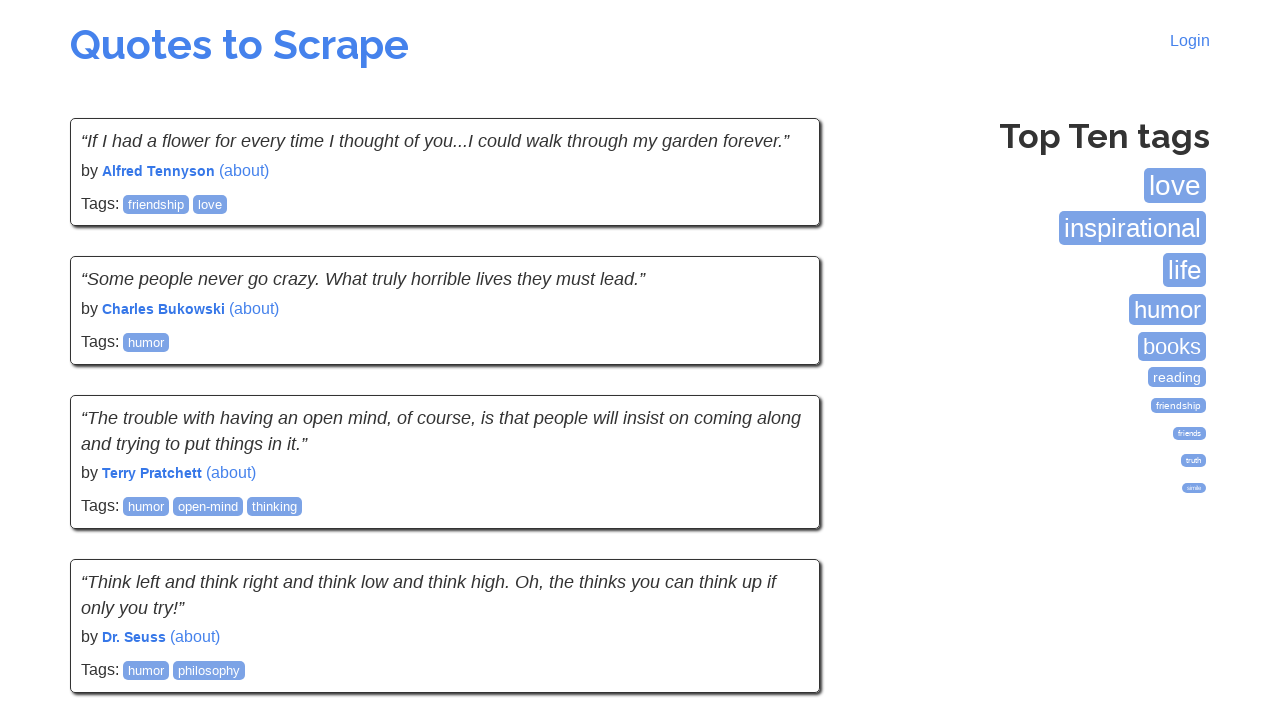

Found 10 authors on current page
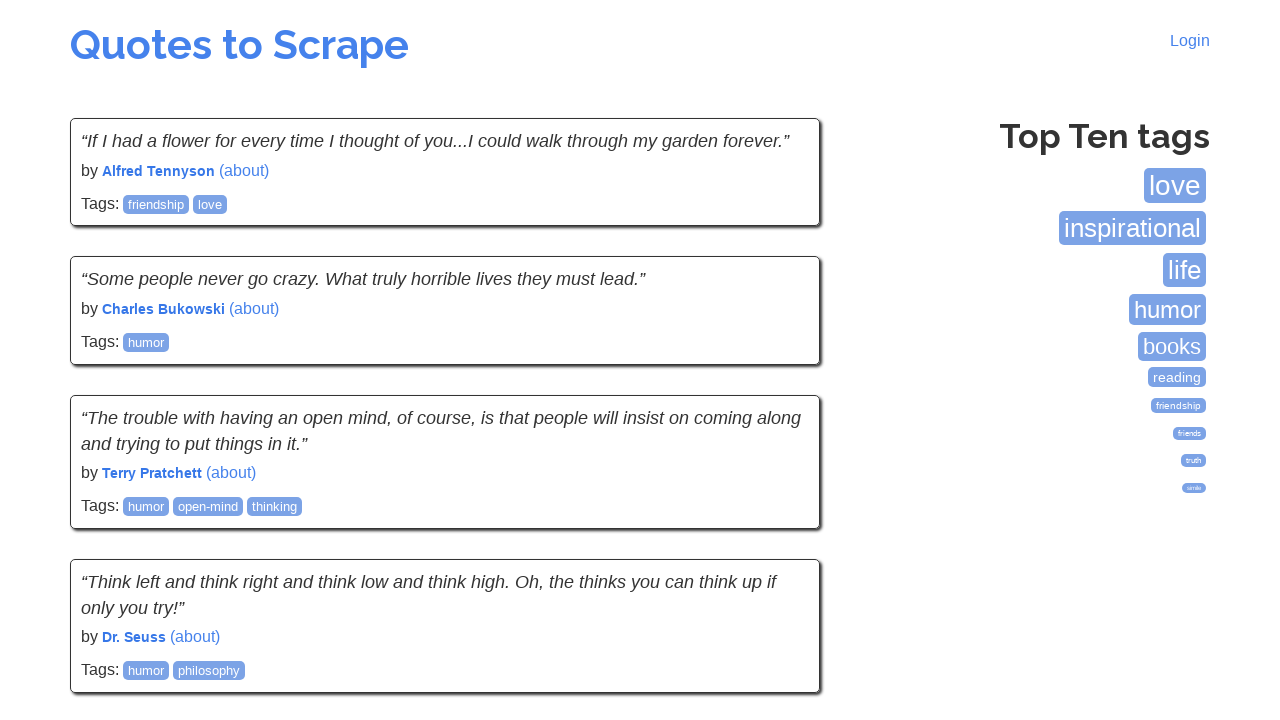

Updated total author count to 80
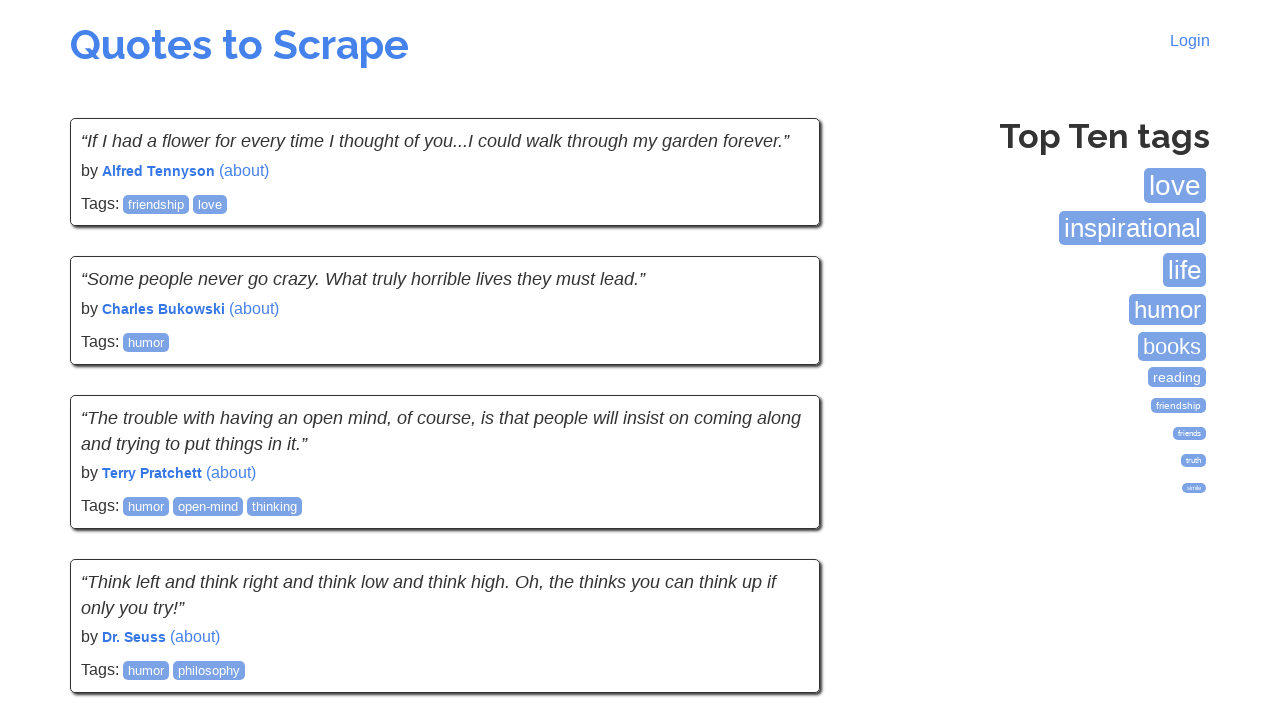

Queried for Next button
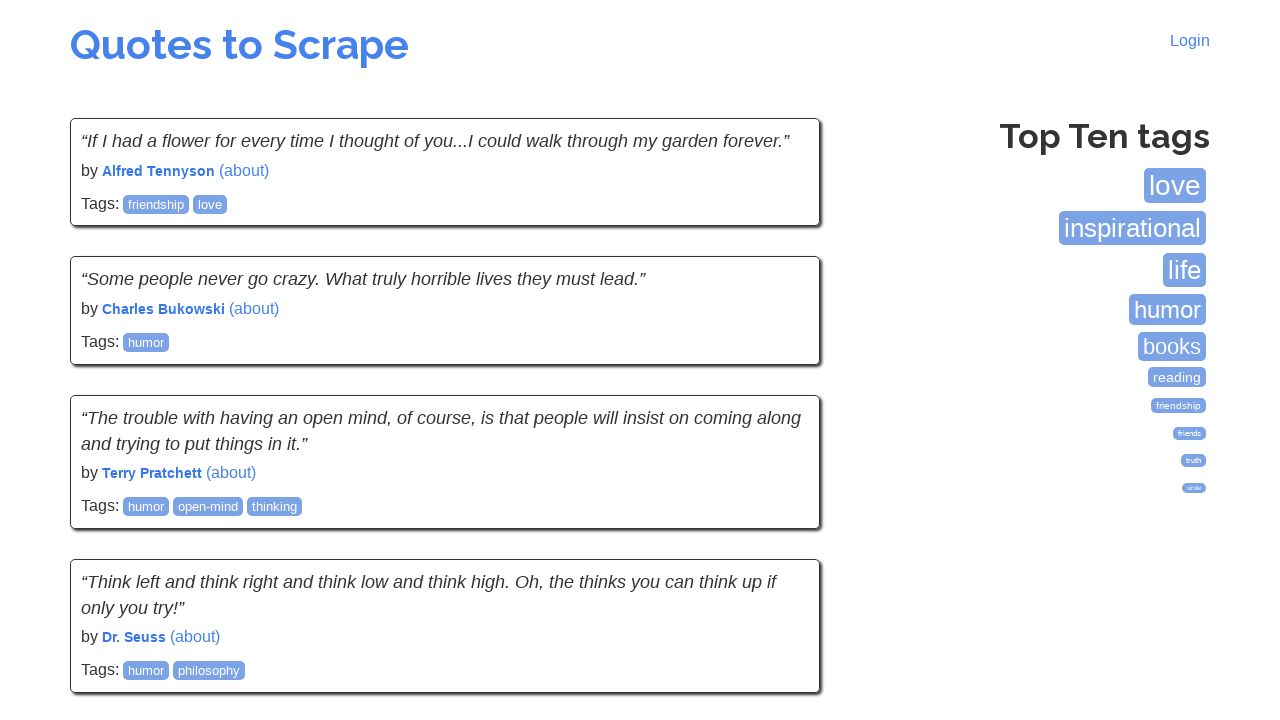

Clicked Next button to navigate to next page at (778, 542) on xpath=//a[contains(text(),"Next")]
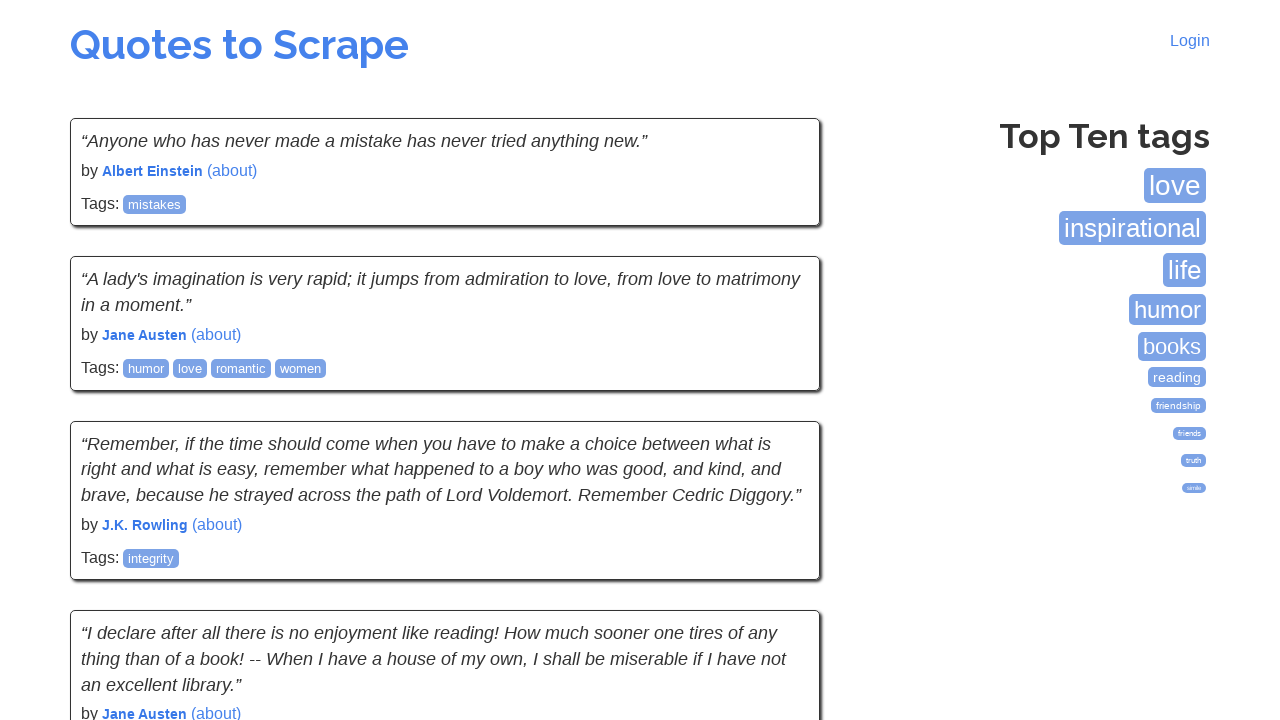

Waited for authors to load on page
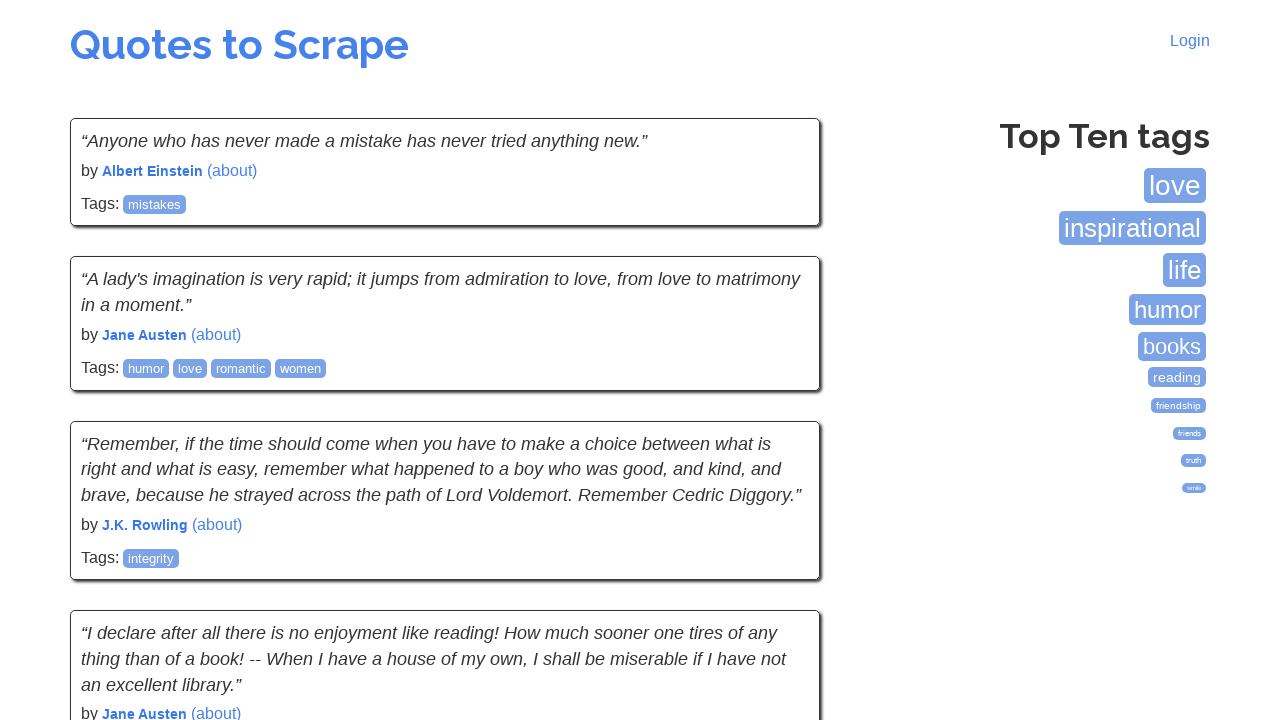

Found 10 authors on current page
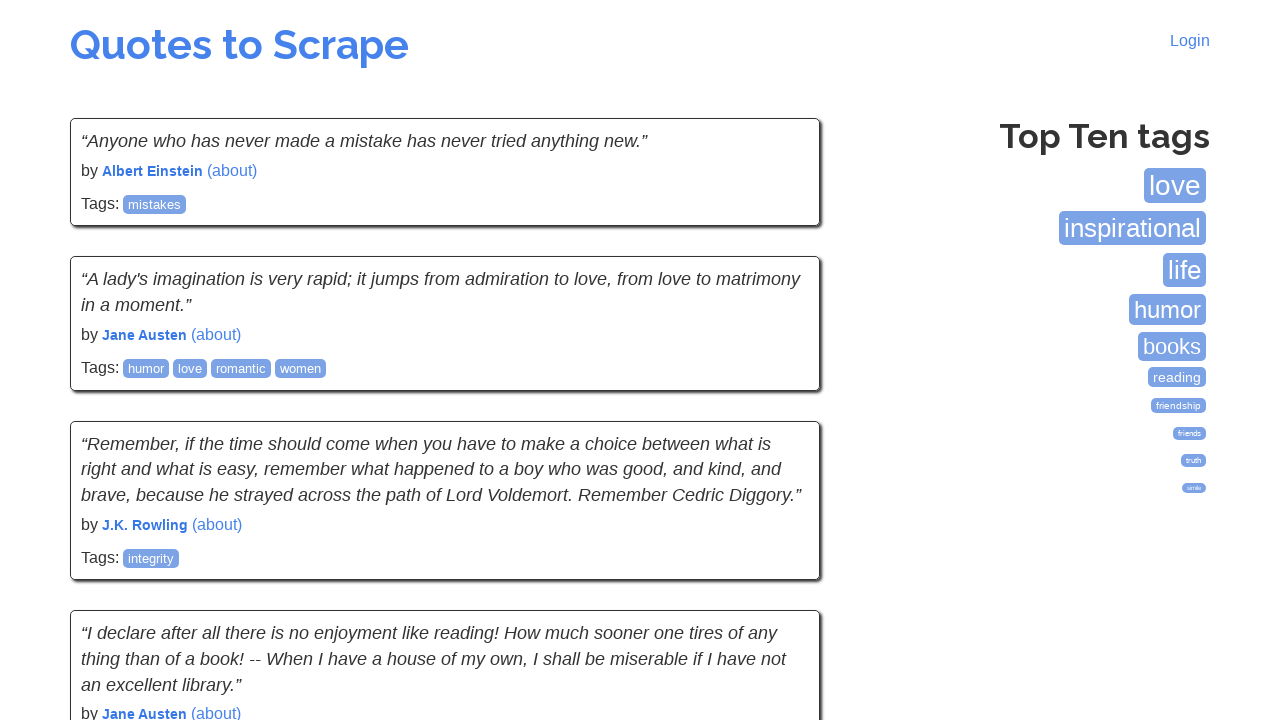

Updated total author count to 90
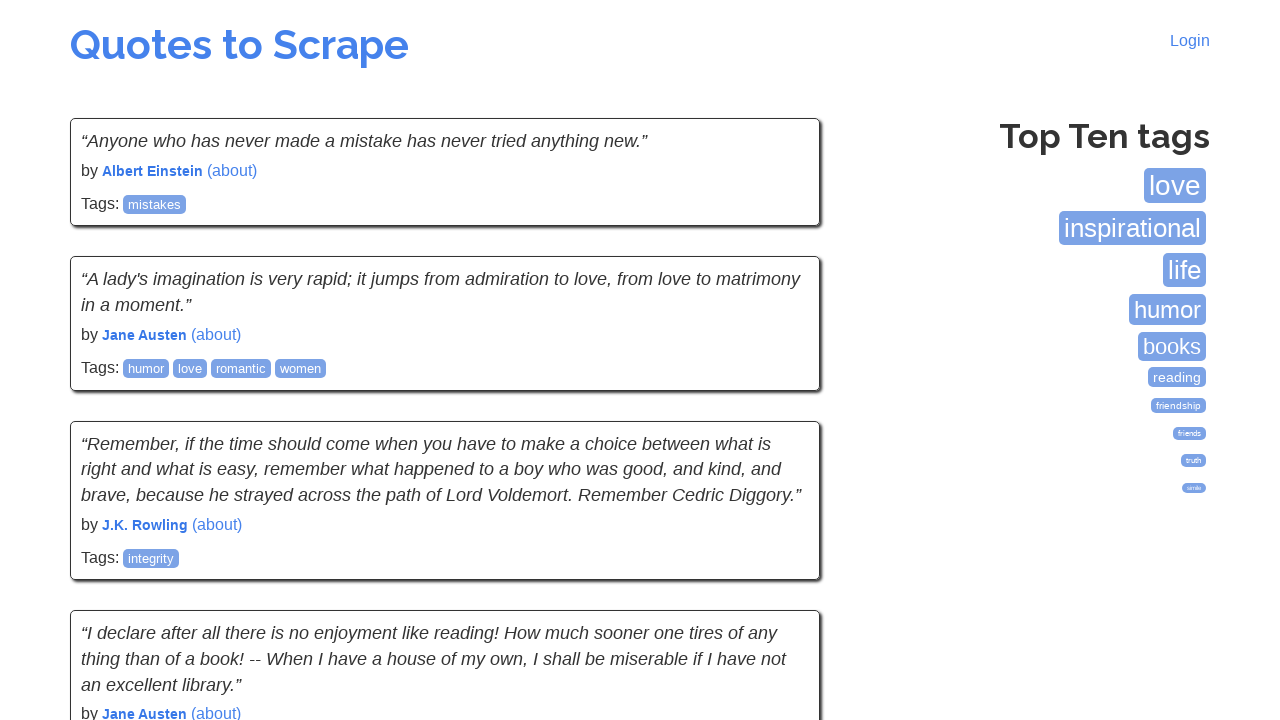

Queried for Next button
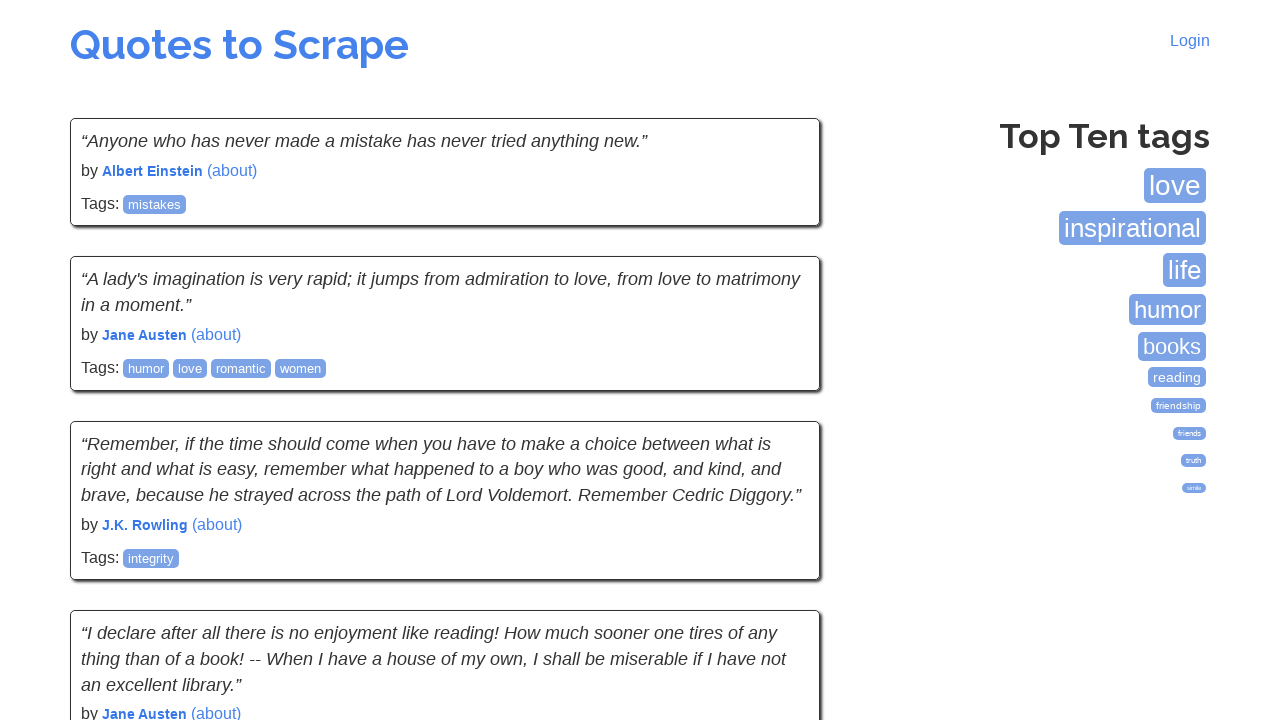

Clicked Next button to navigate to next page at (778, 542) on xpath=//a[contains(text(),"Next")]
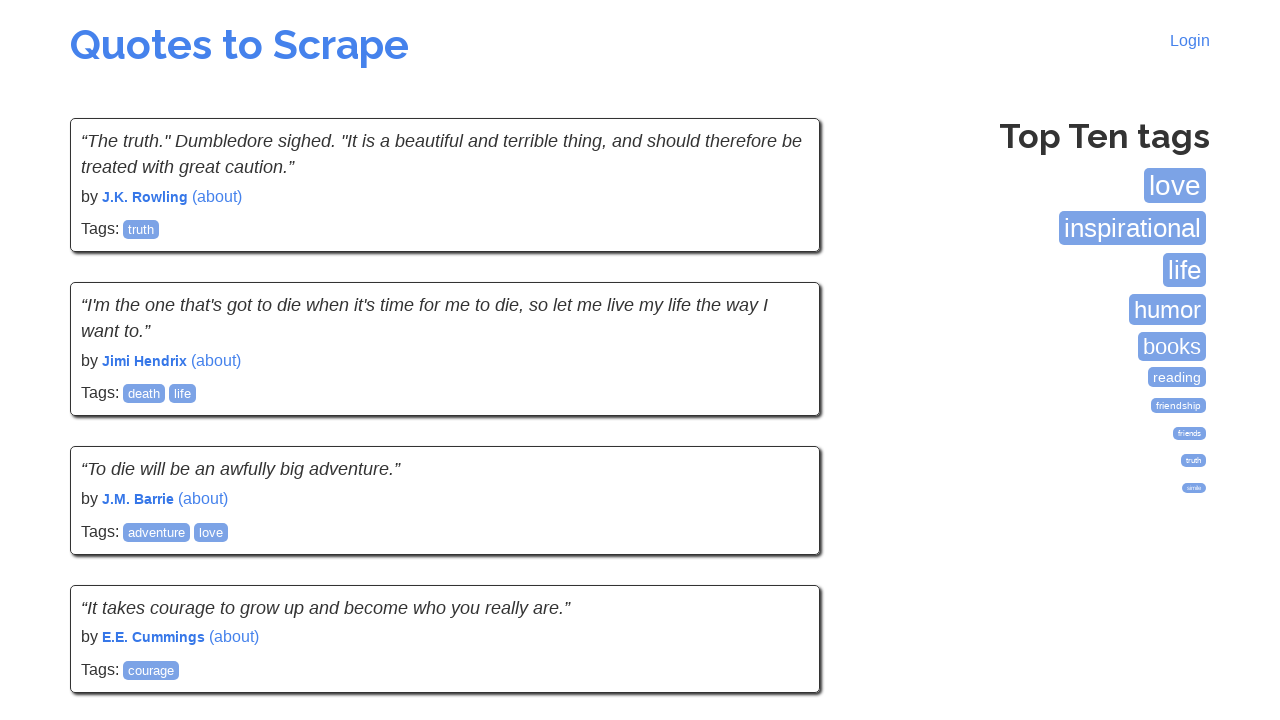

Waited for authors to load on page
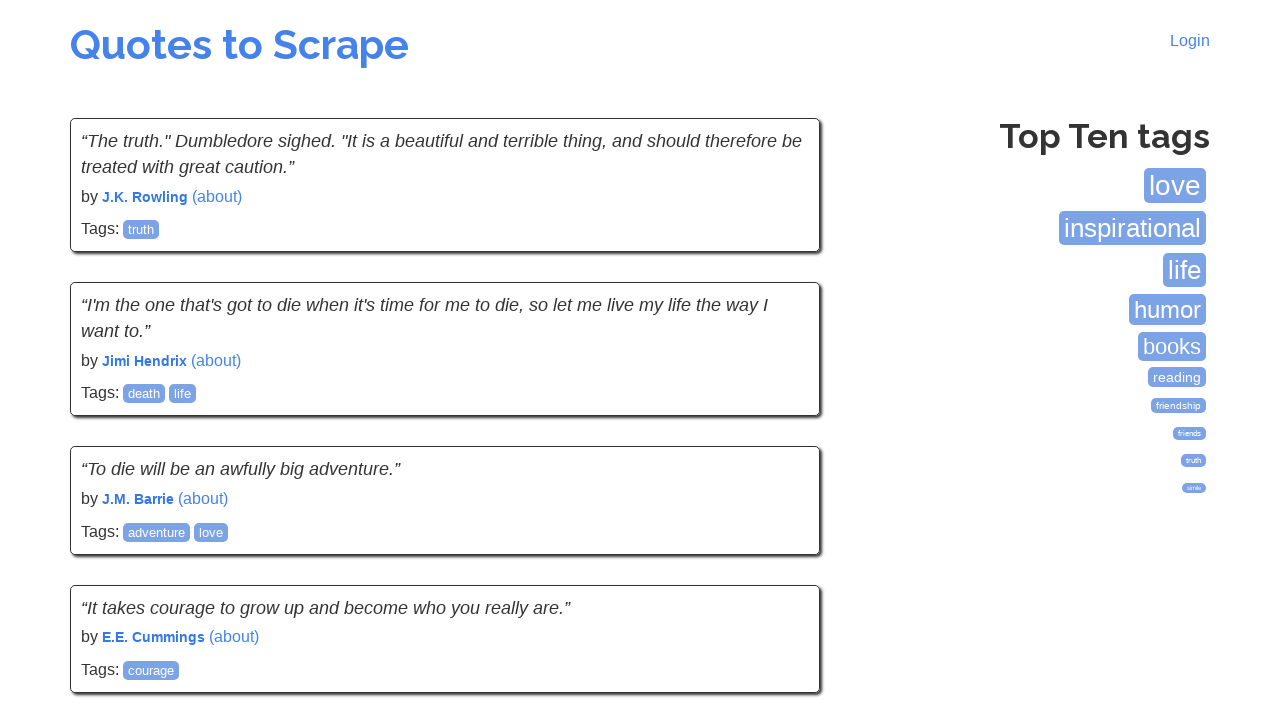

Found 10 authors on current page
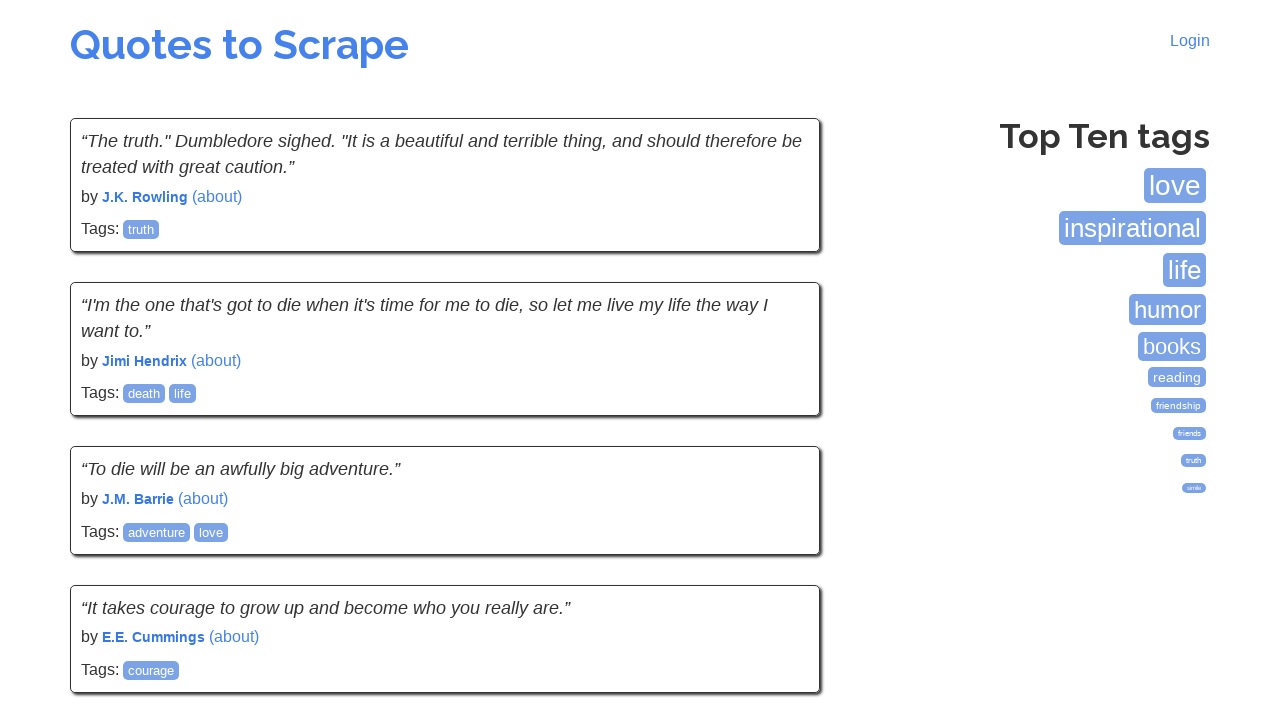

Updated total author count to 100
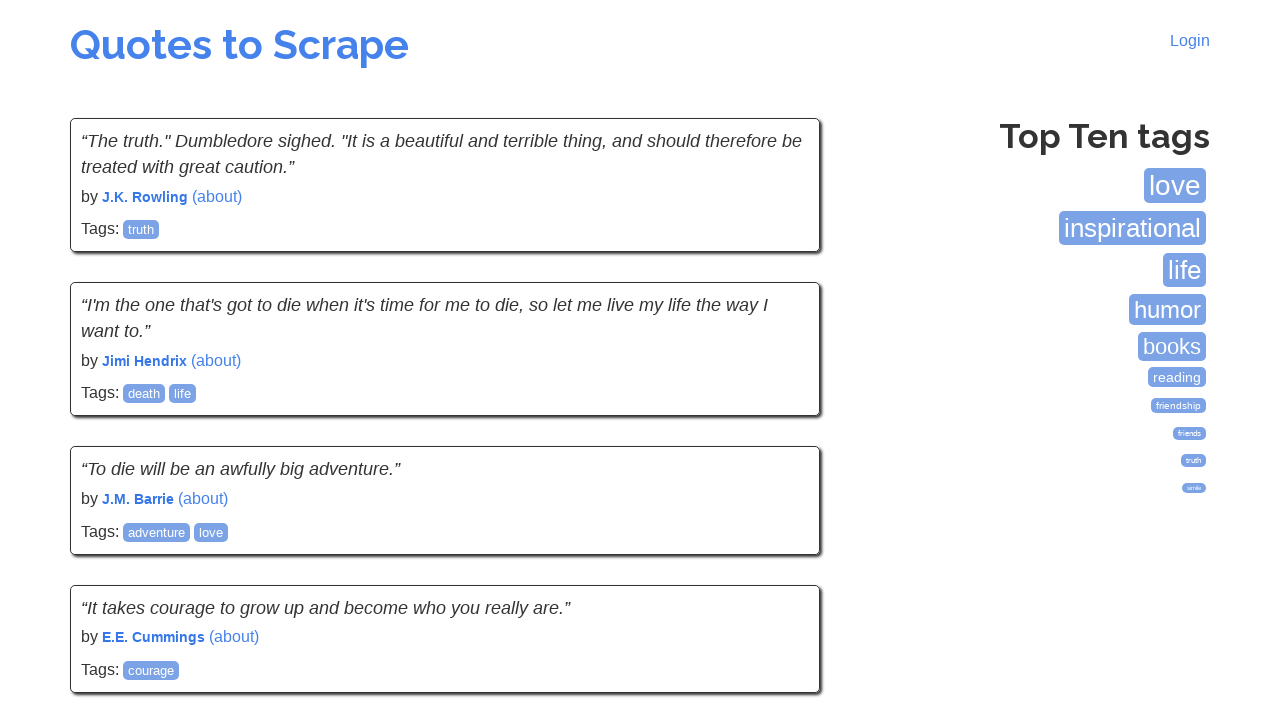

Queried for Next button
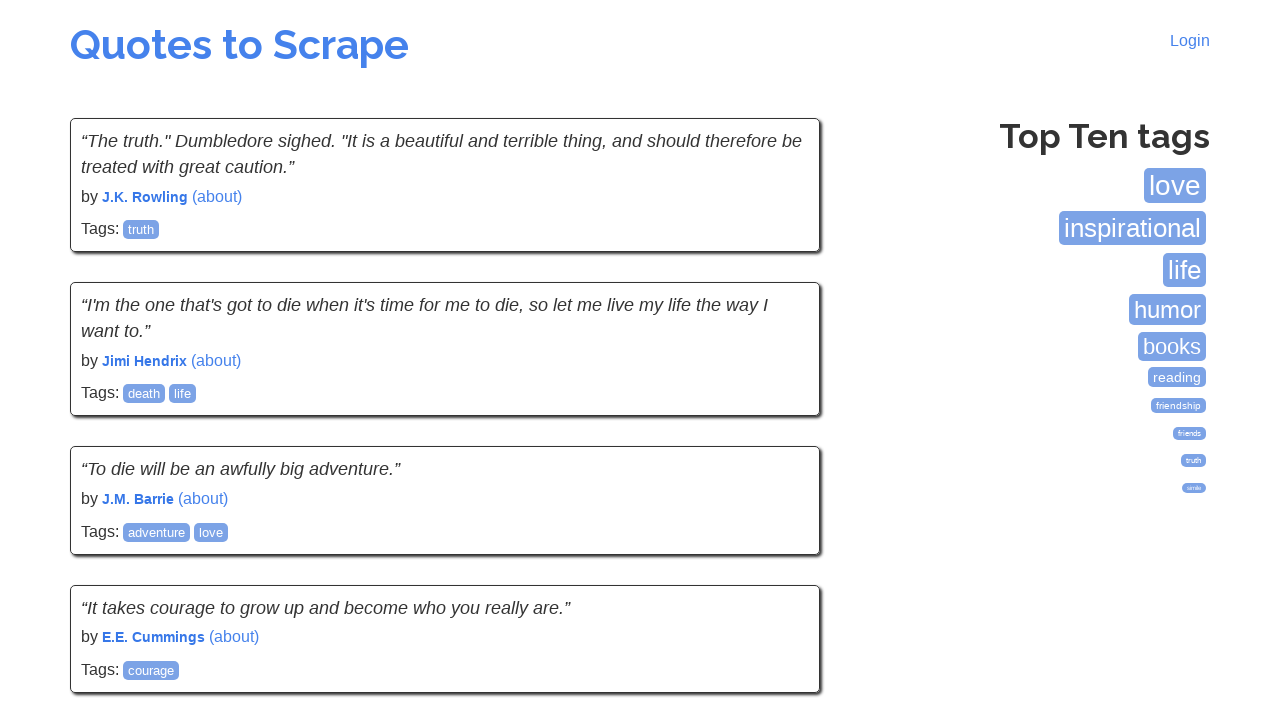

Next button not found or not visible - reached last page
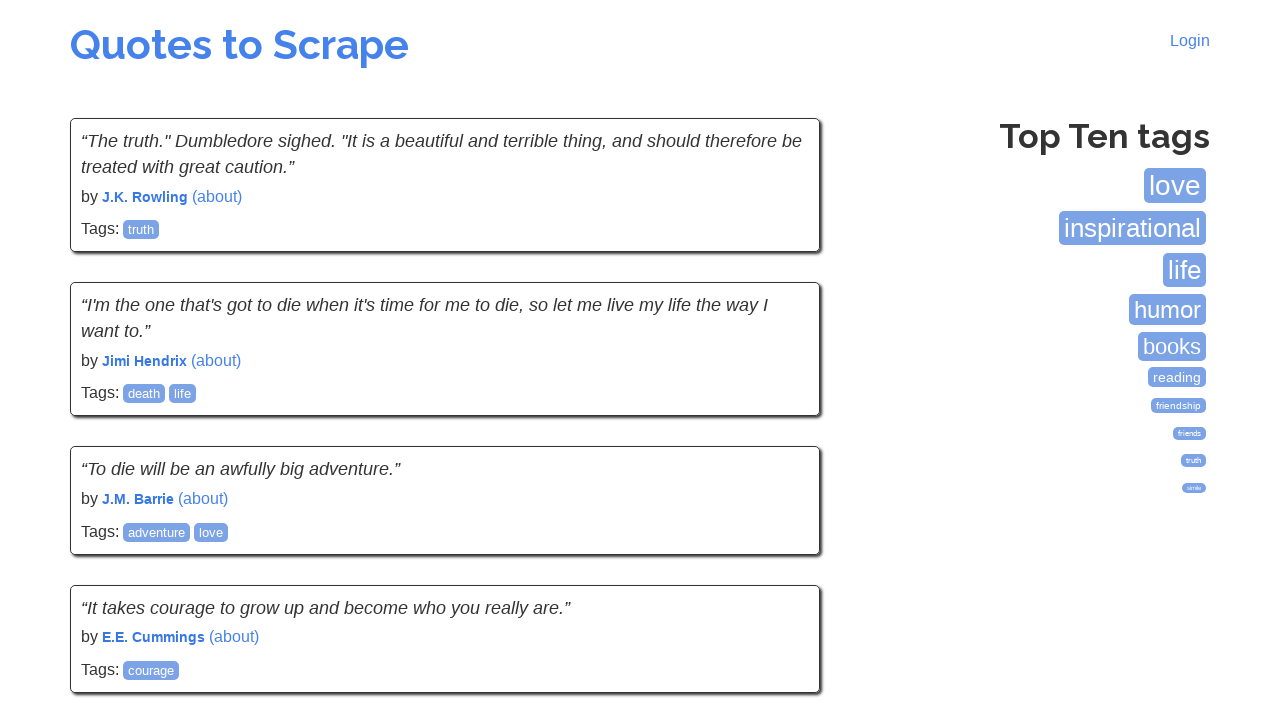

Verified total author count (100) is greater than 14 - assertion passed
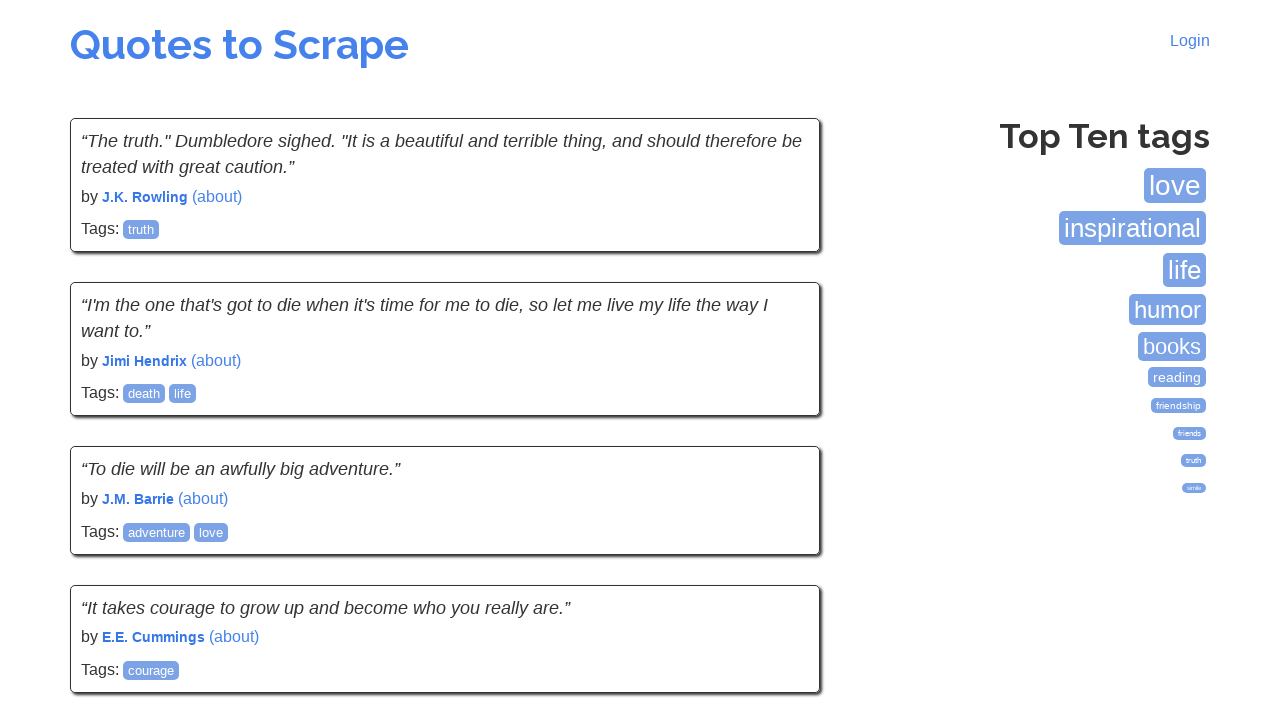

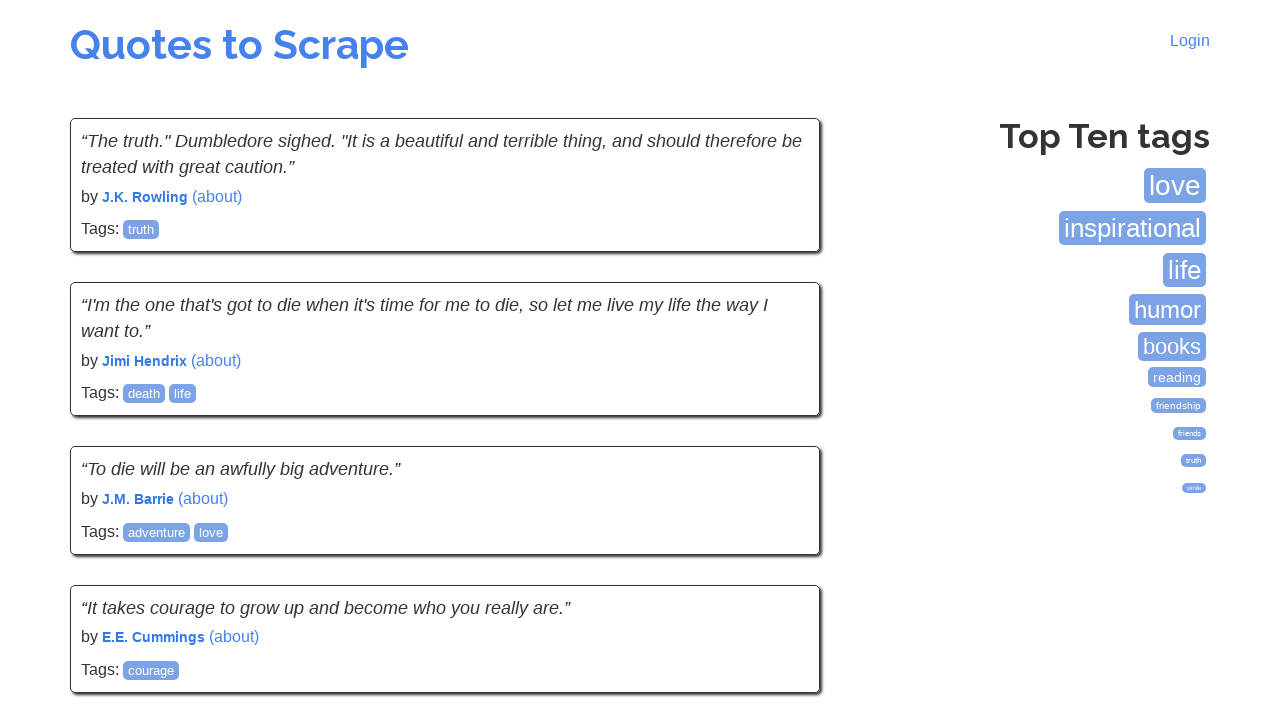